Tests various Selenium/browser automation features including form inputs, button clicks, keyboard actions, navigation, mouse actions (context click, double click, drag and drop), and scrolling across multiple demo websites.

Starting URL: https://www.selenium.dev/selenium/web/inputs.html

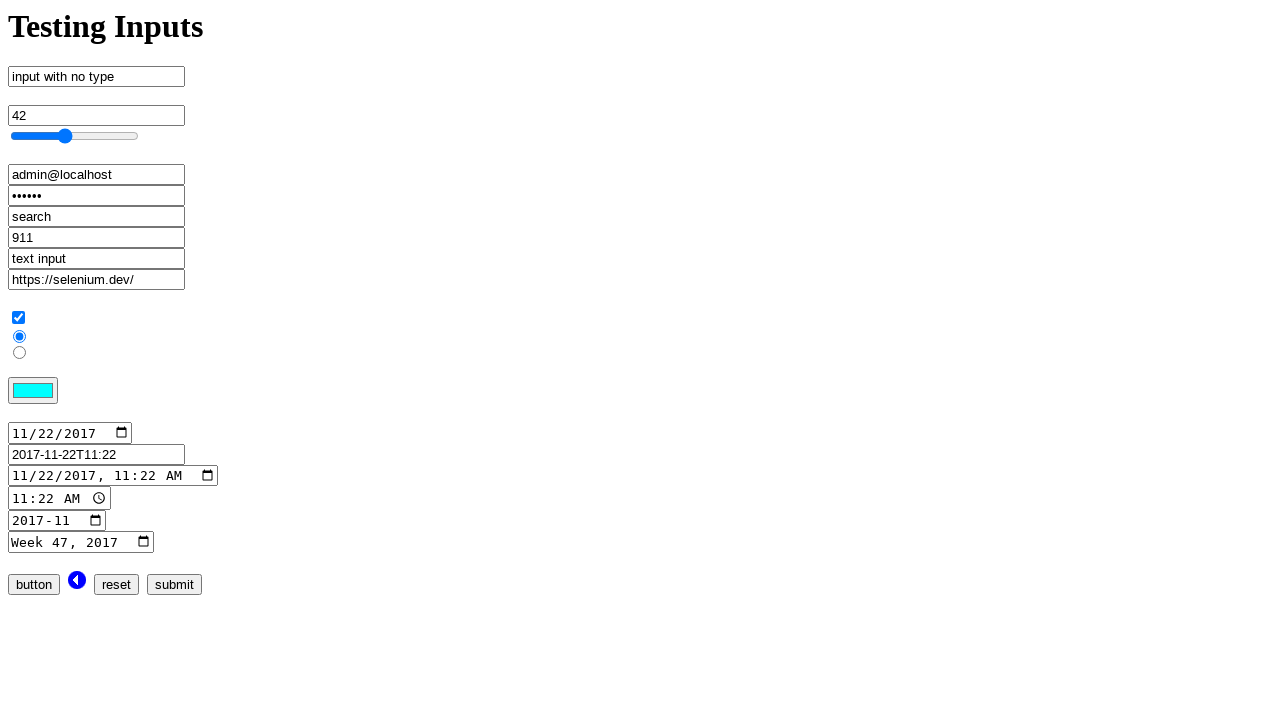

Retrieved page title
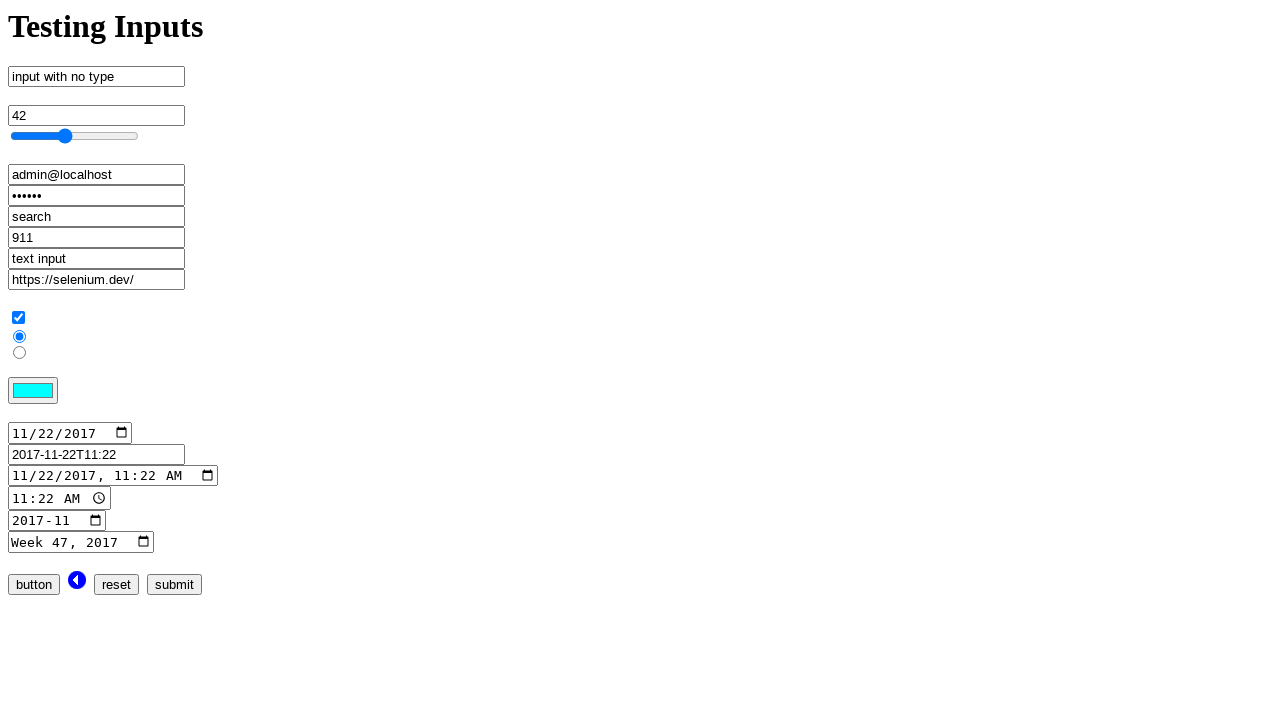

Logged current URL
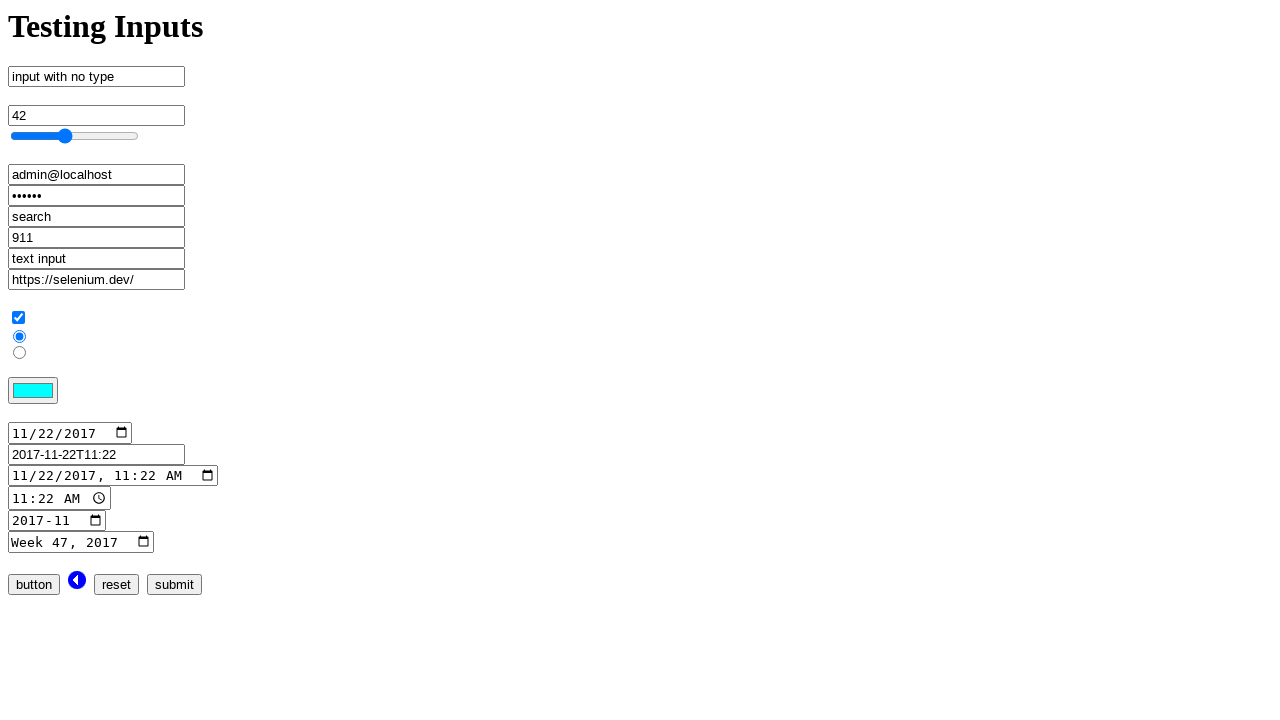

Logged page title
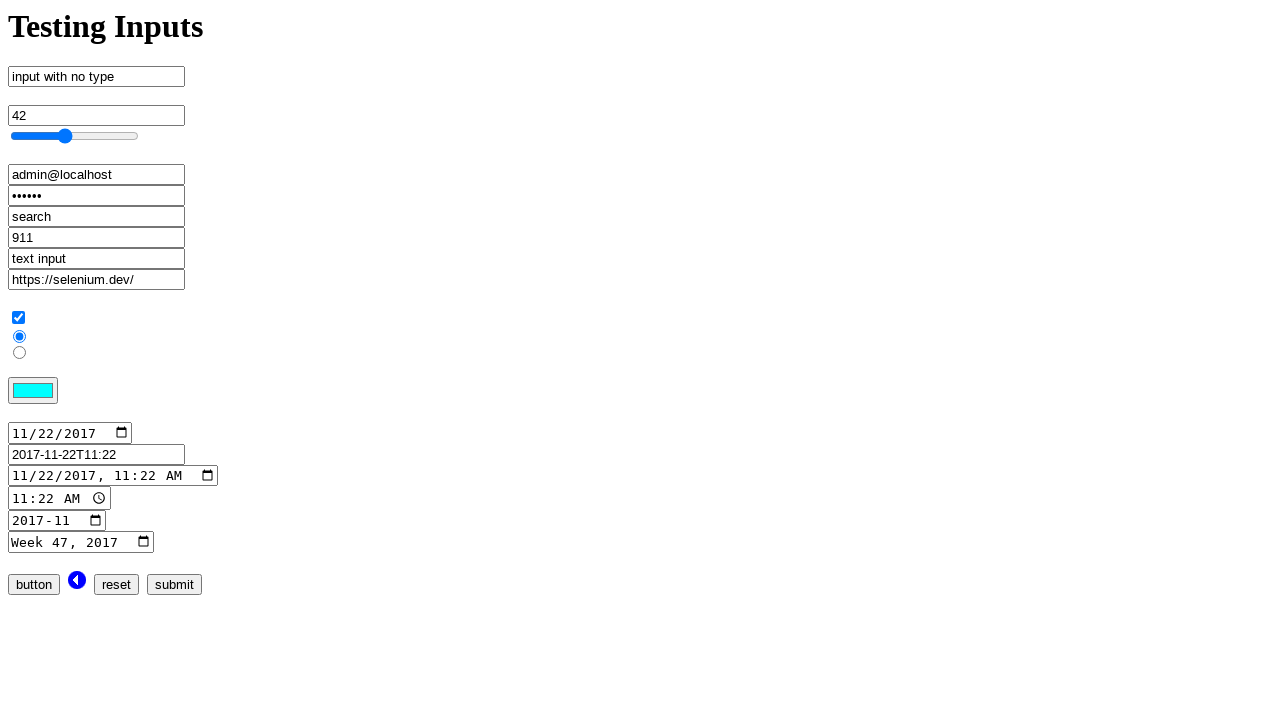

Clicked submit button at (174, 584) on input[name='submit_input']
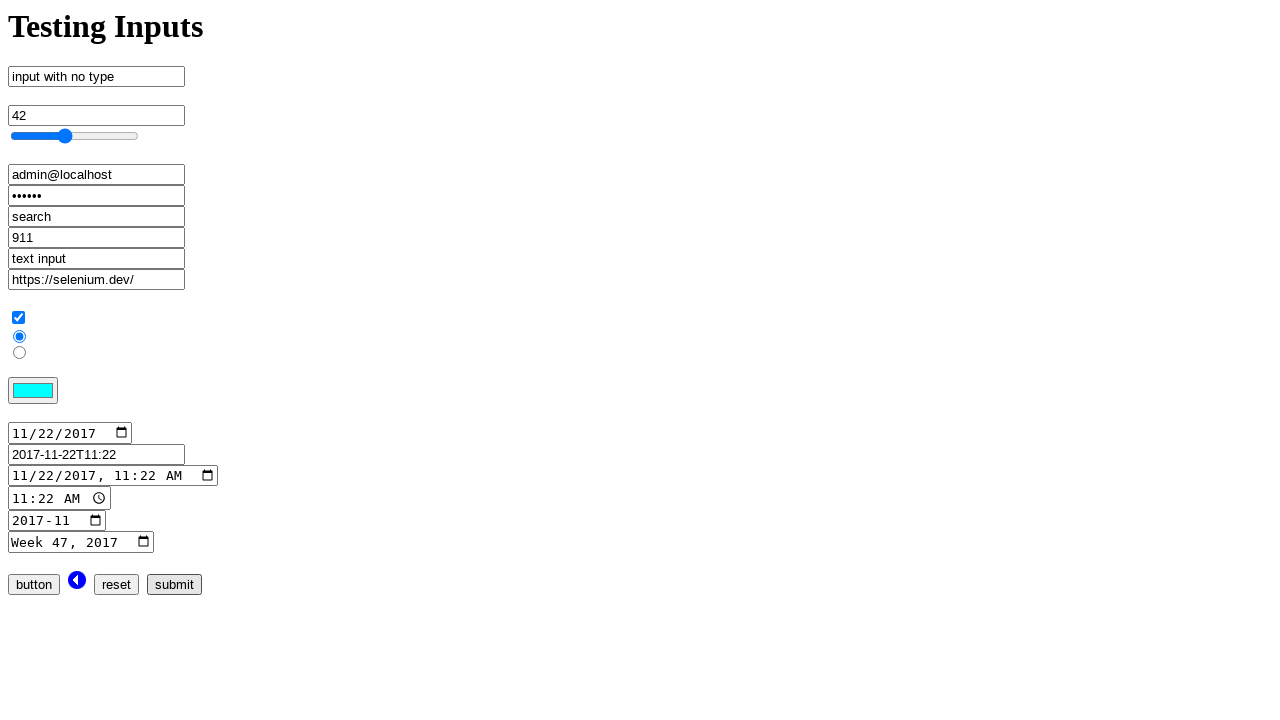

Cleared text input field on input[name='no_type']
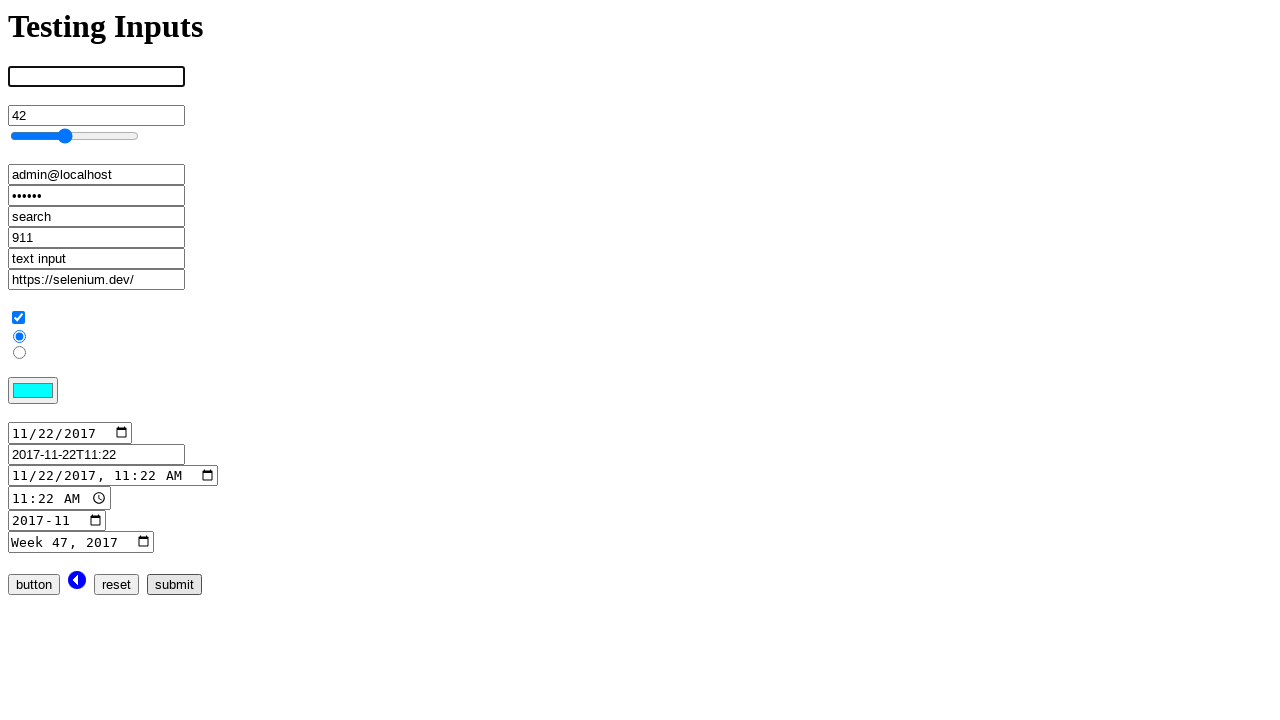

Filled text input with 'Selenium' on input[name='no_type']
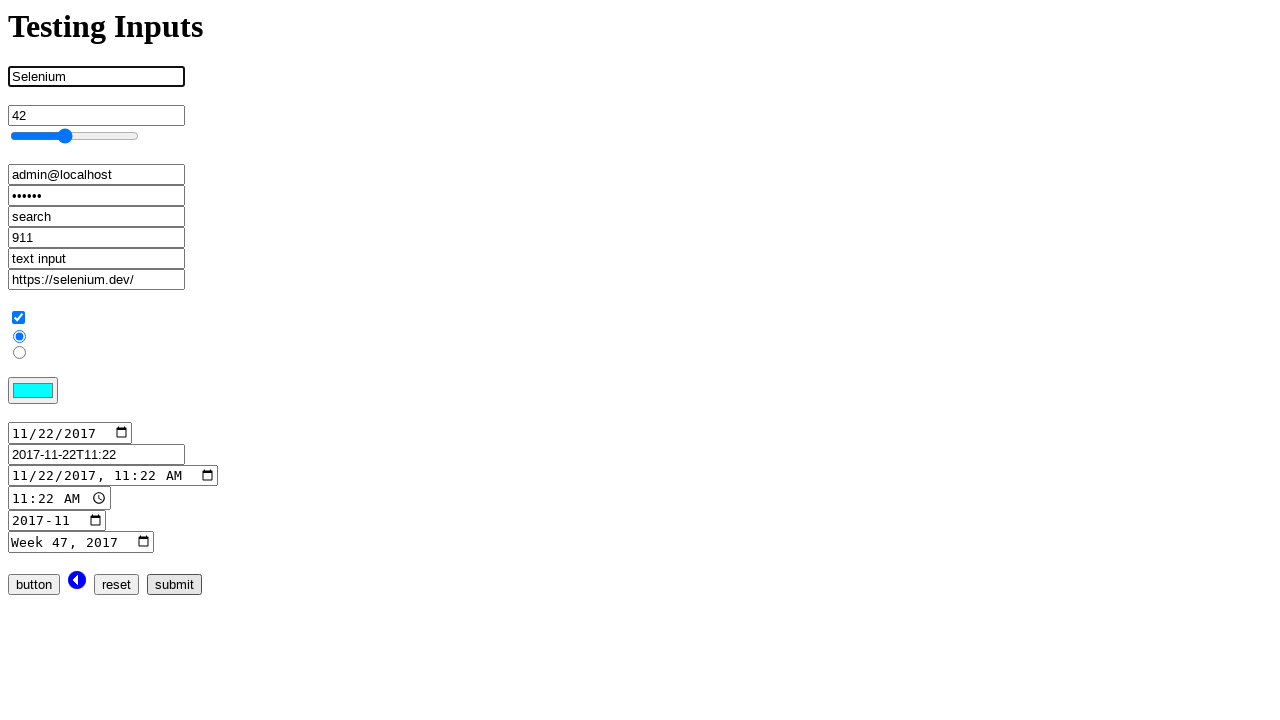

Clicked on text input field at (96, 77) on input[name='no_type']
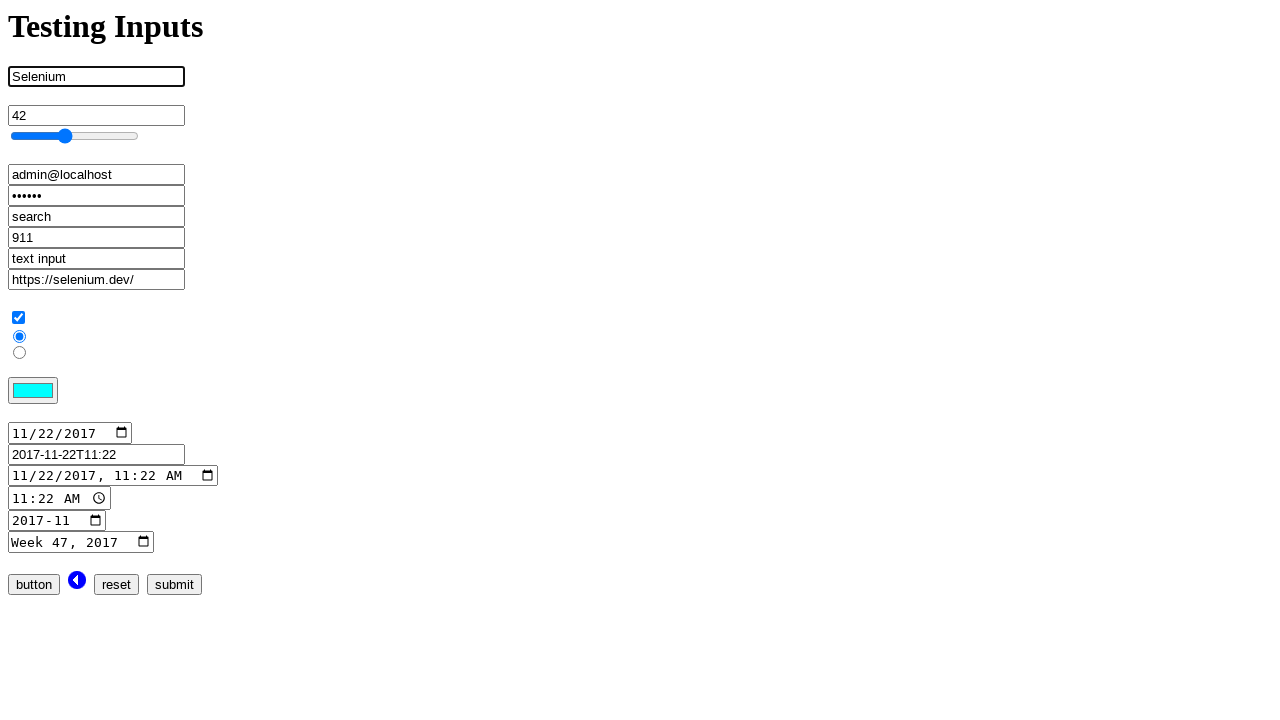

Pressed Shift key down
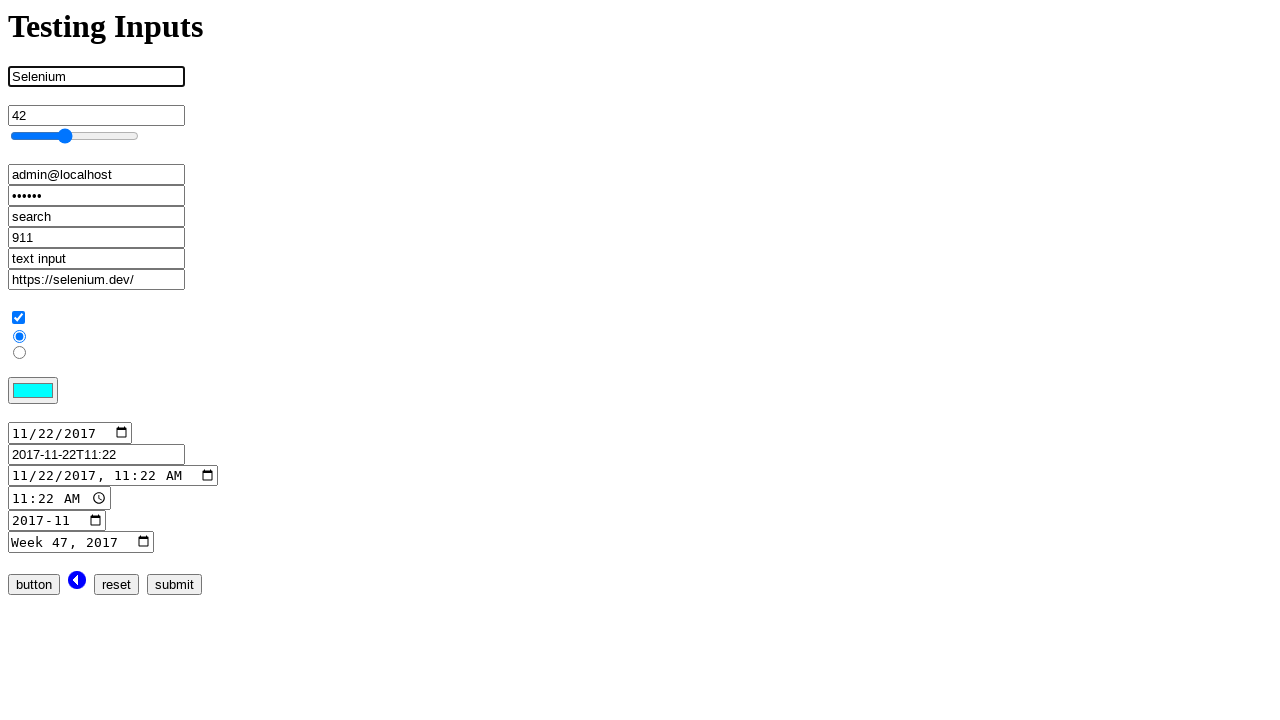

Pressed 'a' key
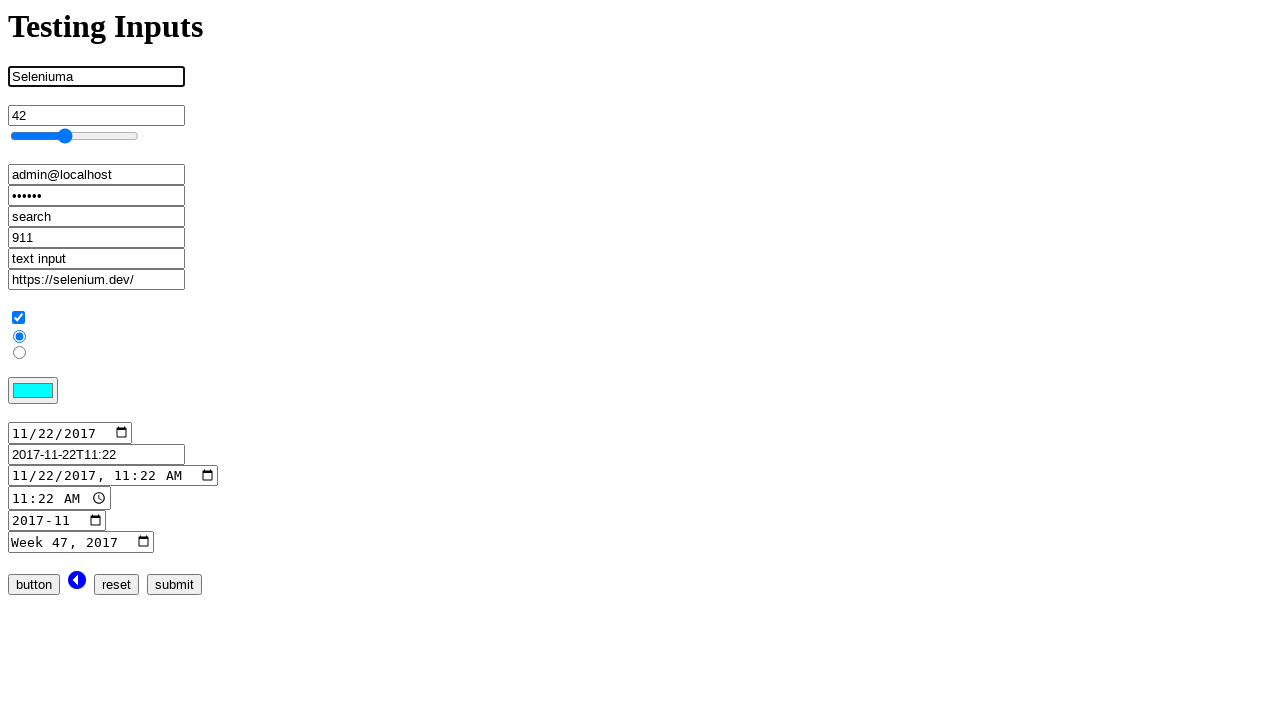

Released Shift key
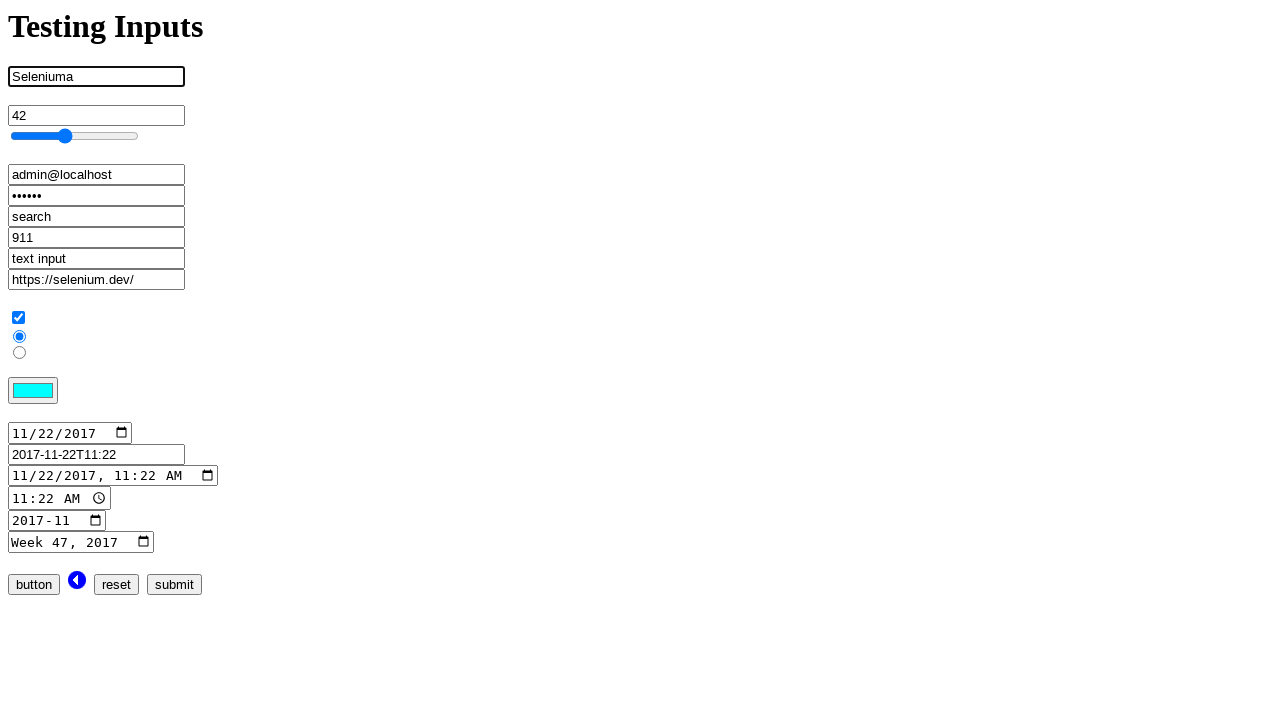

Navigated to color page
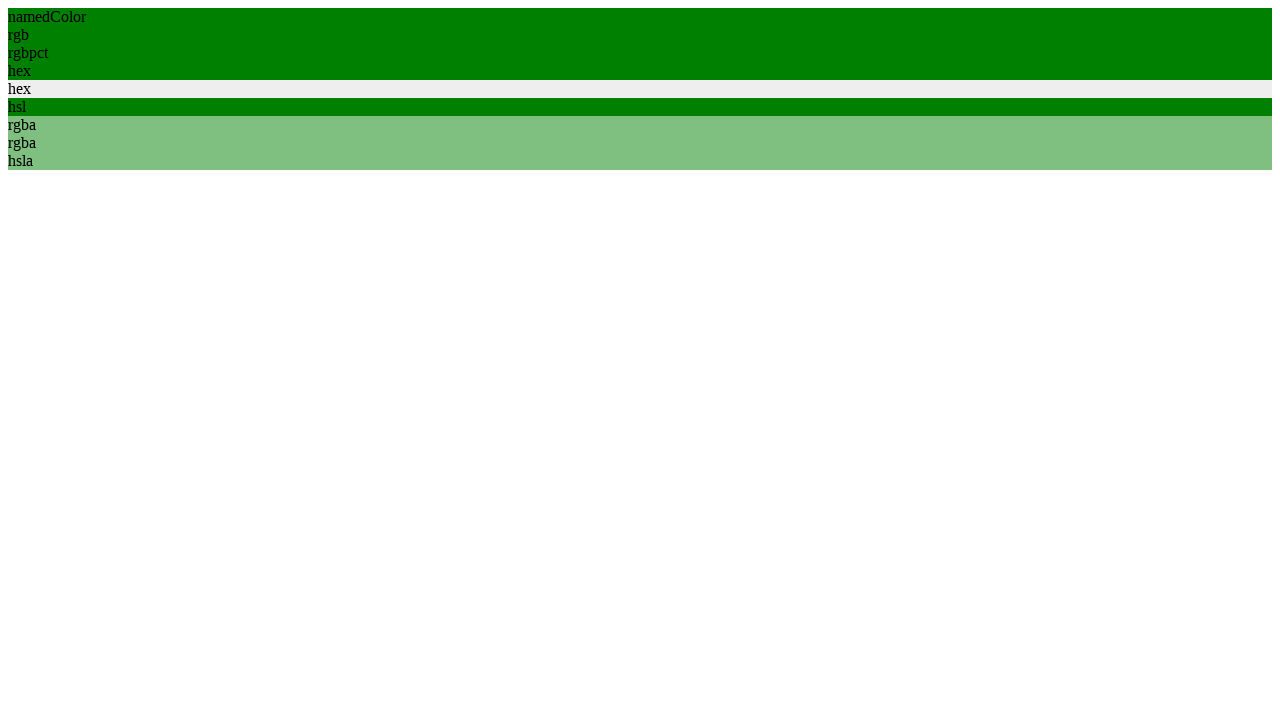

Waited for namedColor element to load
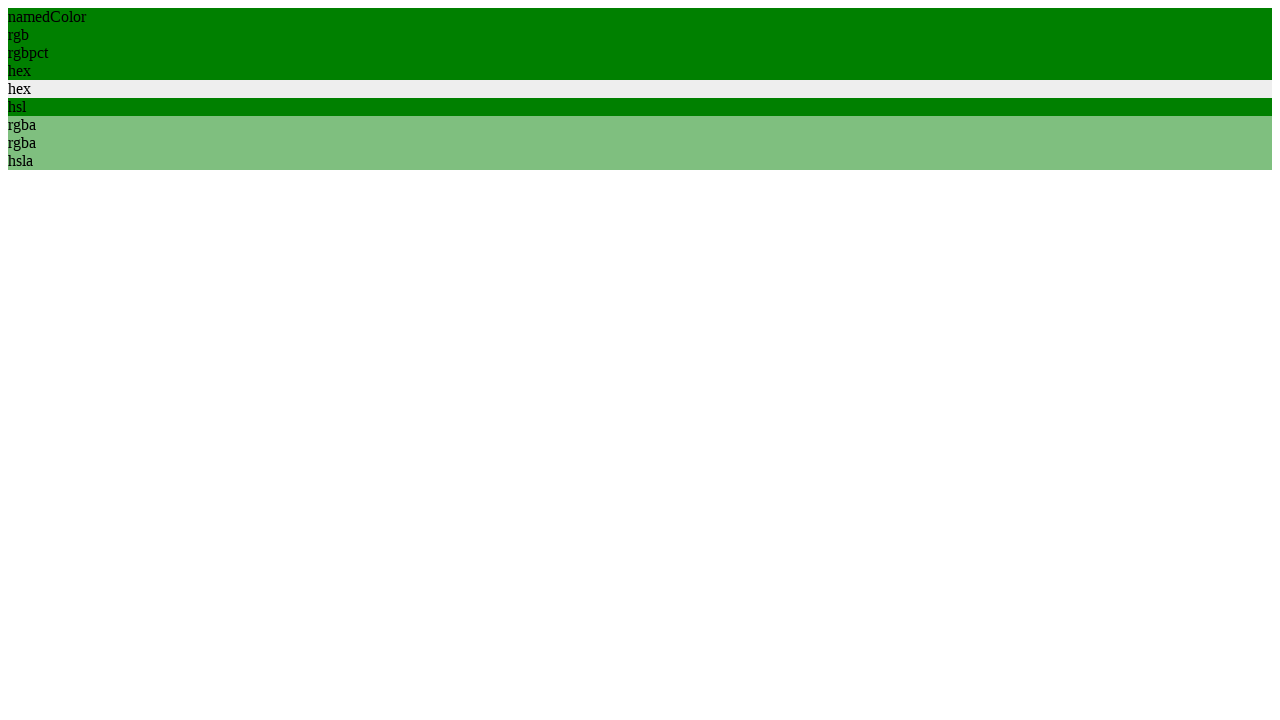

Navigated to linked image page
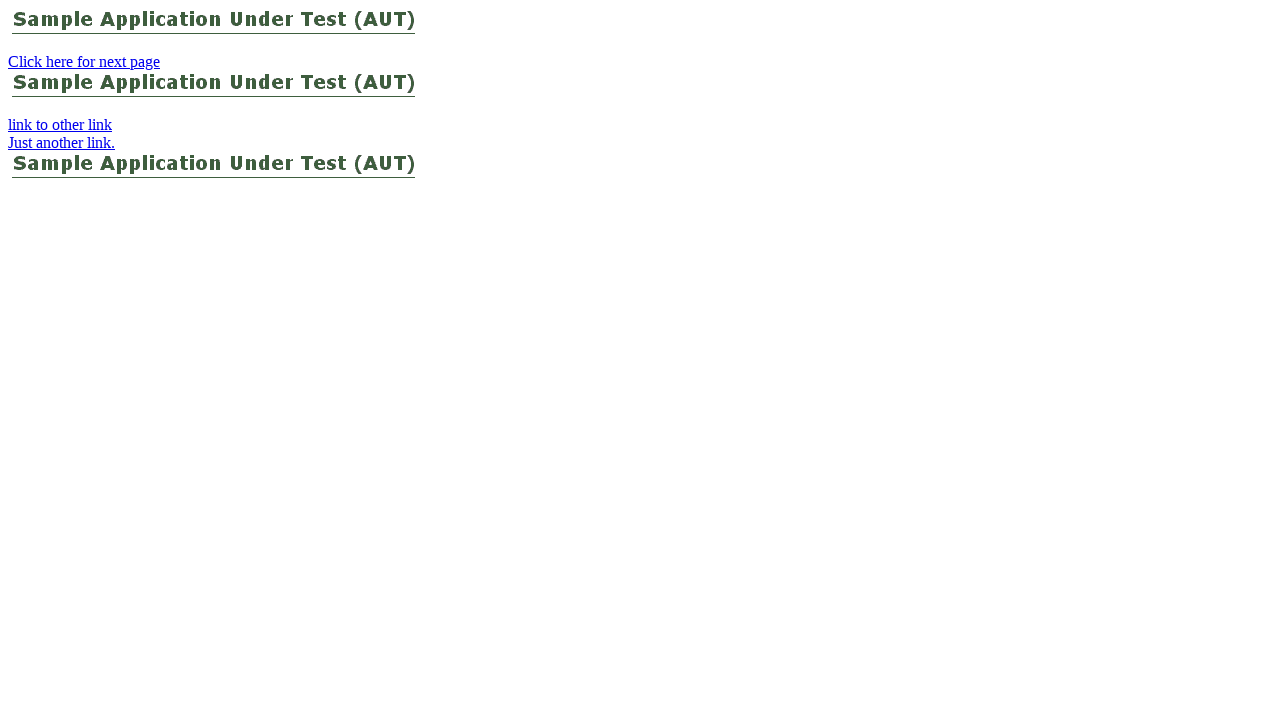

Waited for link element to load
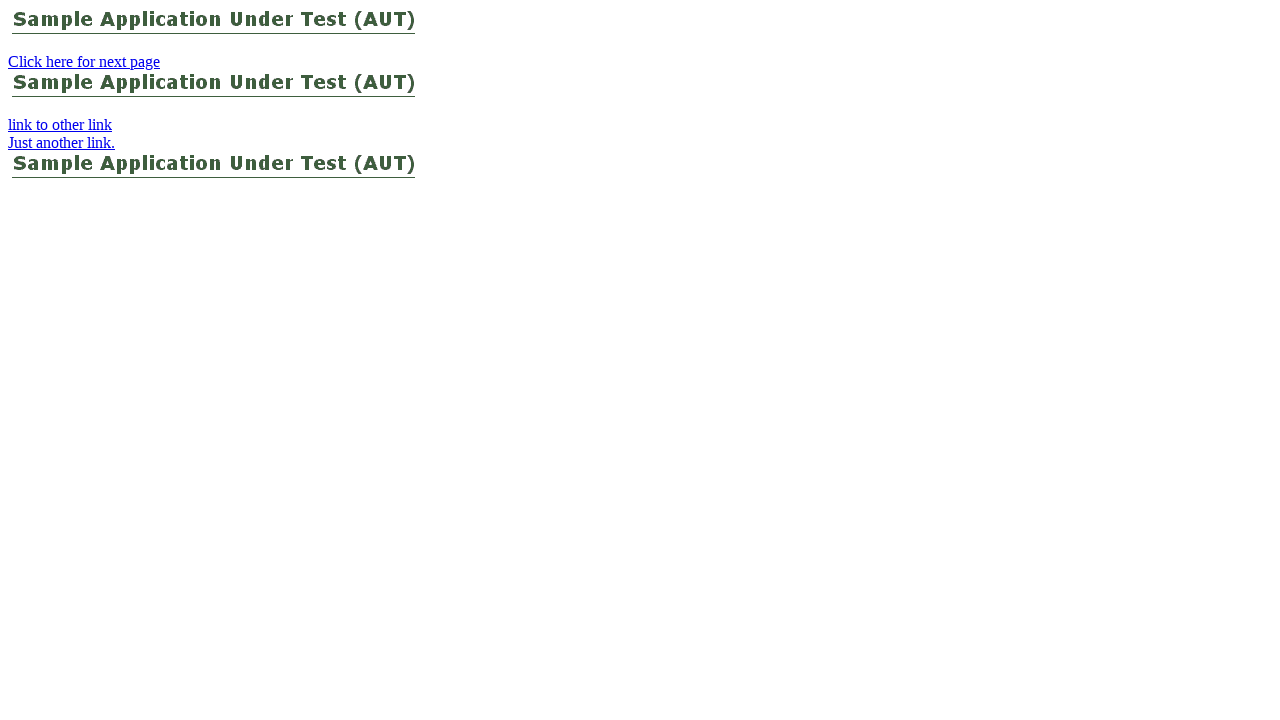

Navigated back to previous page
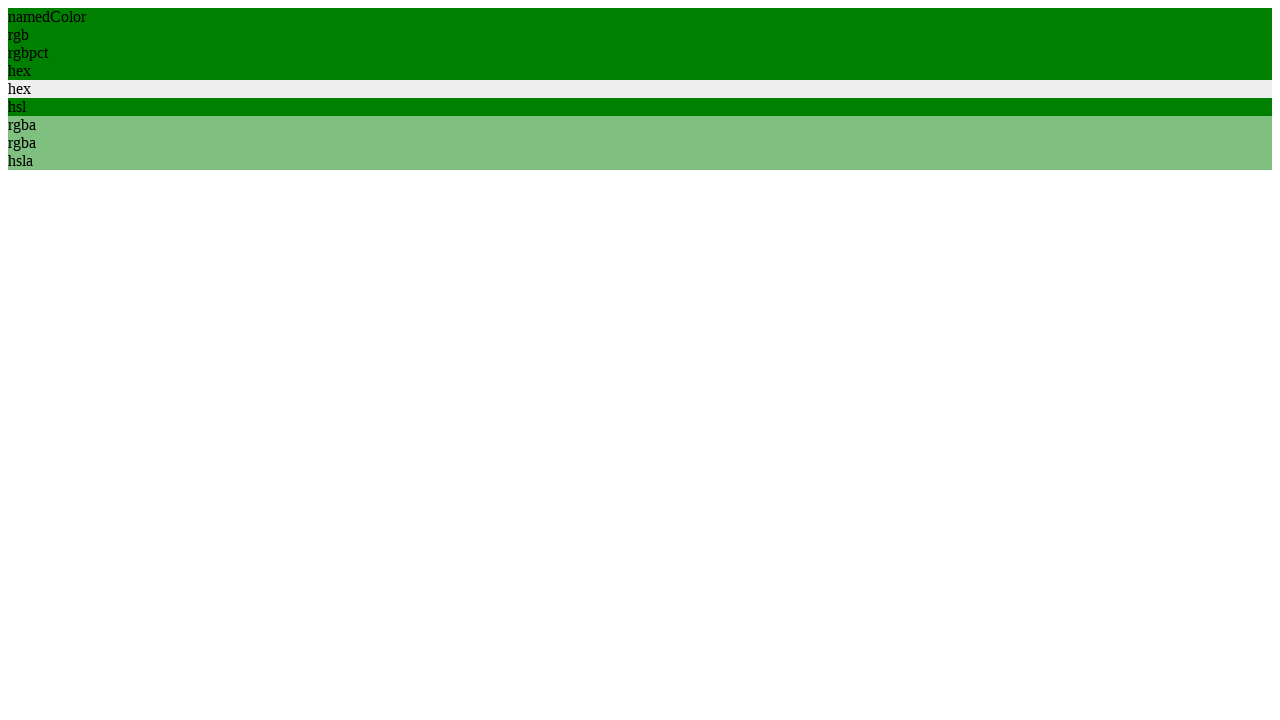

Navigated forward to next page
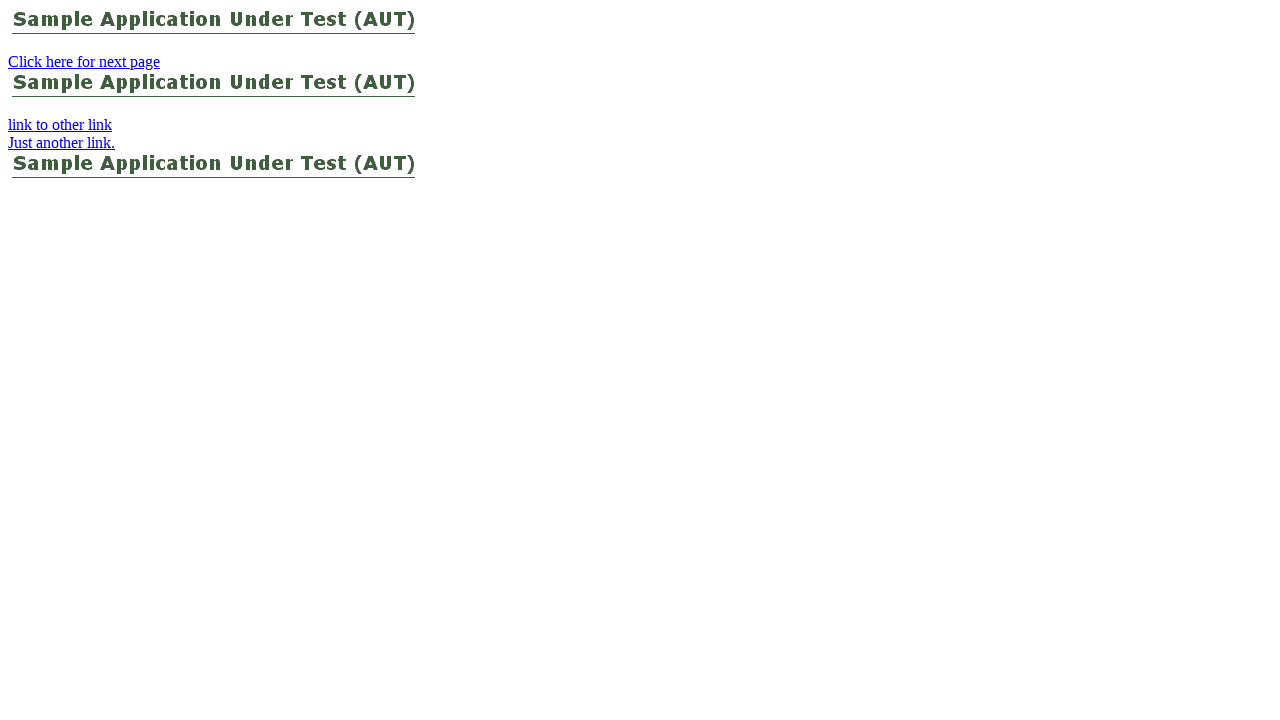

Reloaded current page
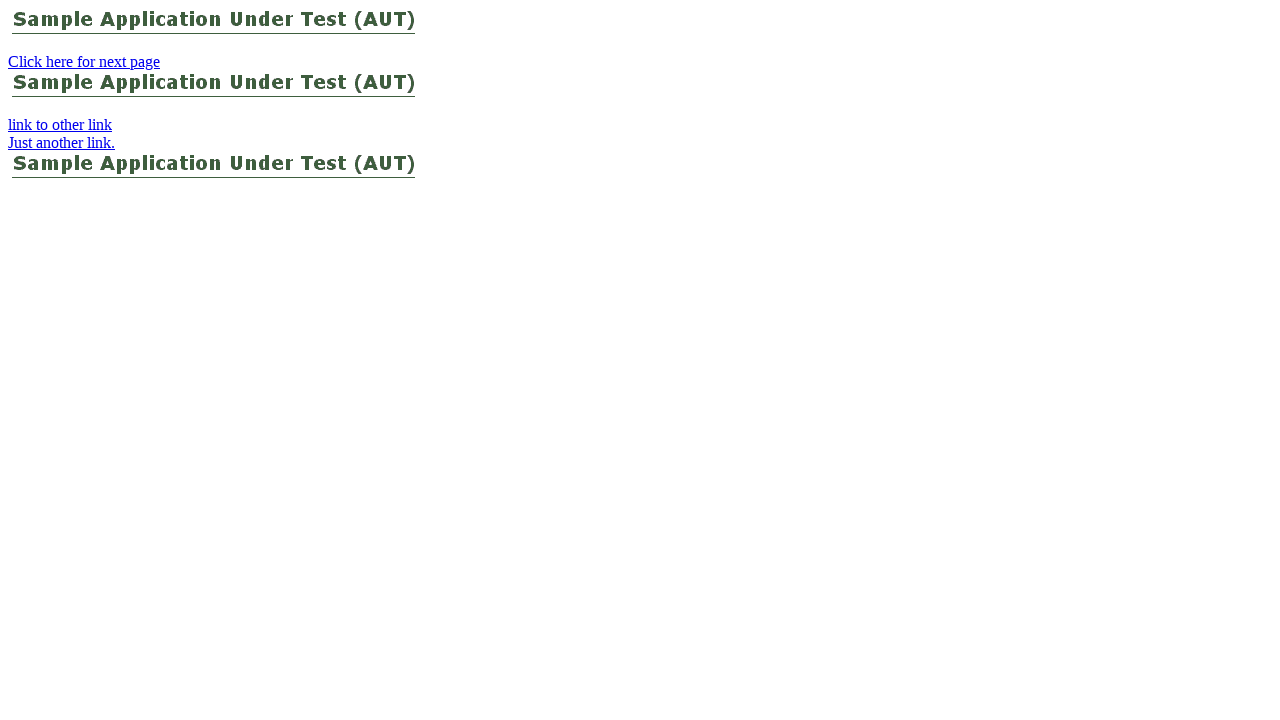

Navigated to DemoQA buttons page
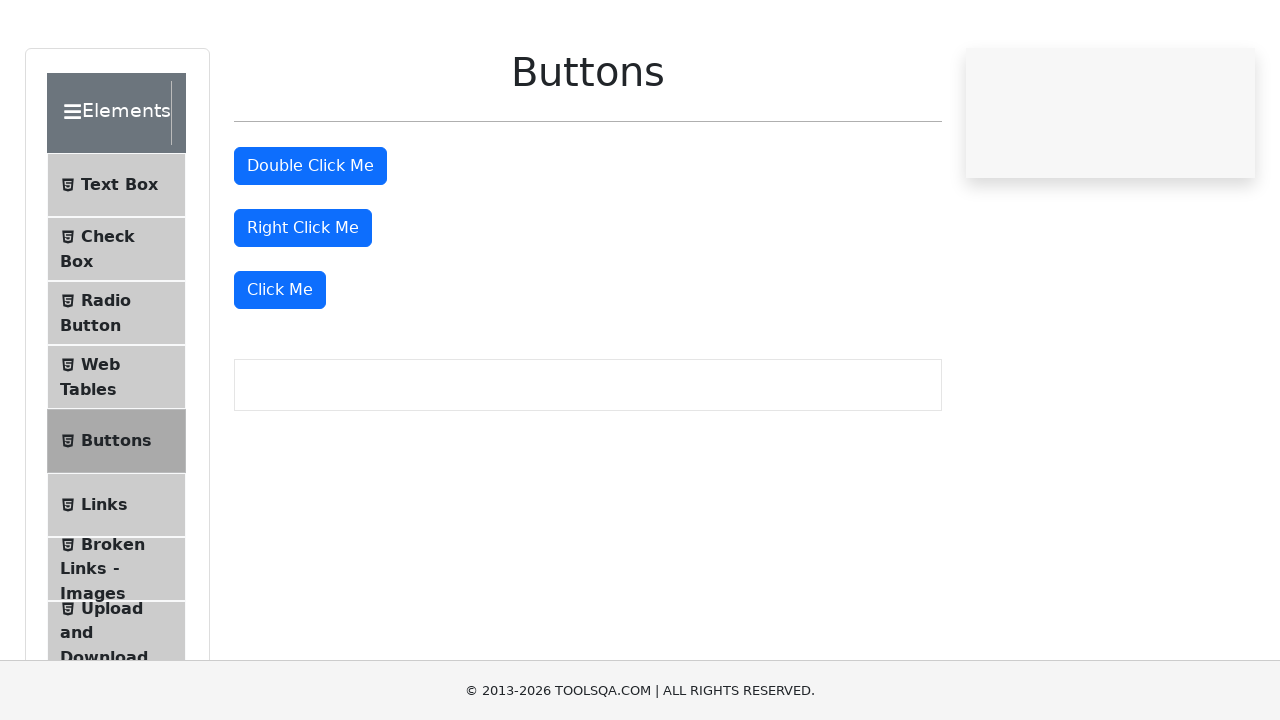

Right-clicked on right-click button at (303, 304) on #rightClickBtn
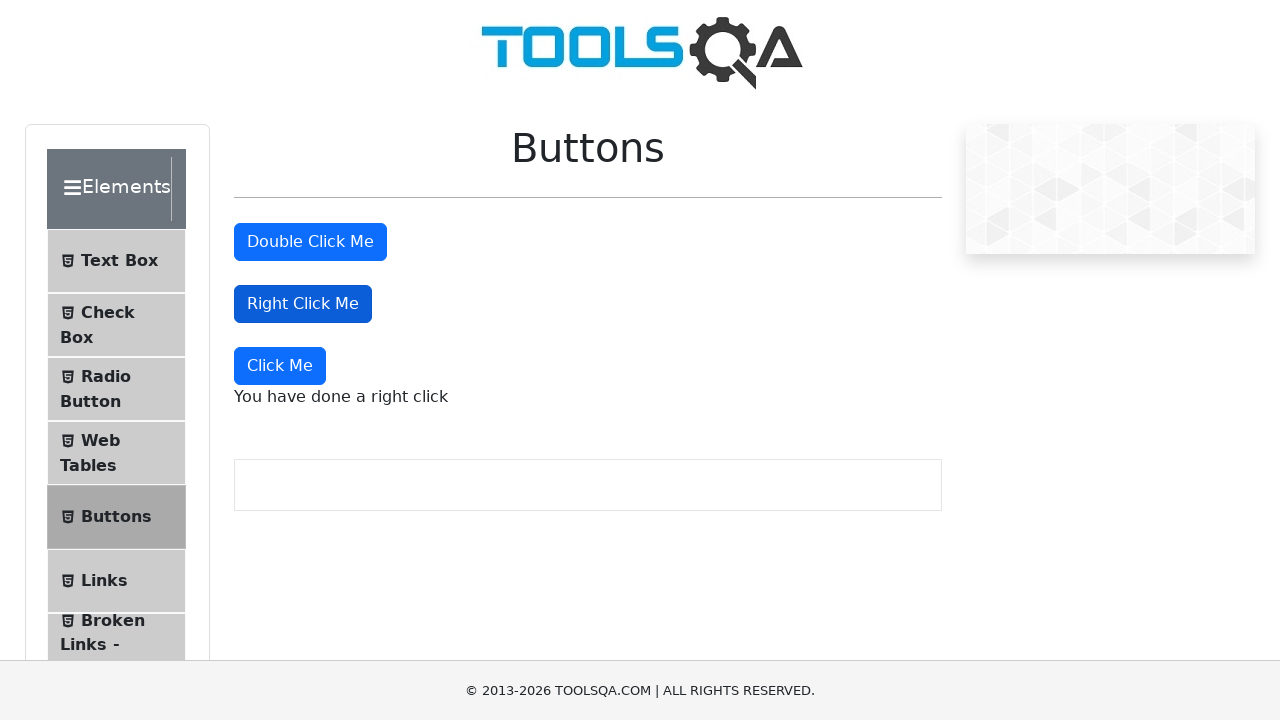

Double-clicked on double-click button at (310, 242) on #doubleClickBtn
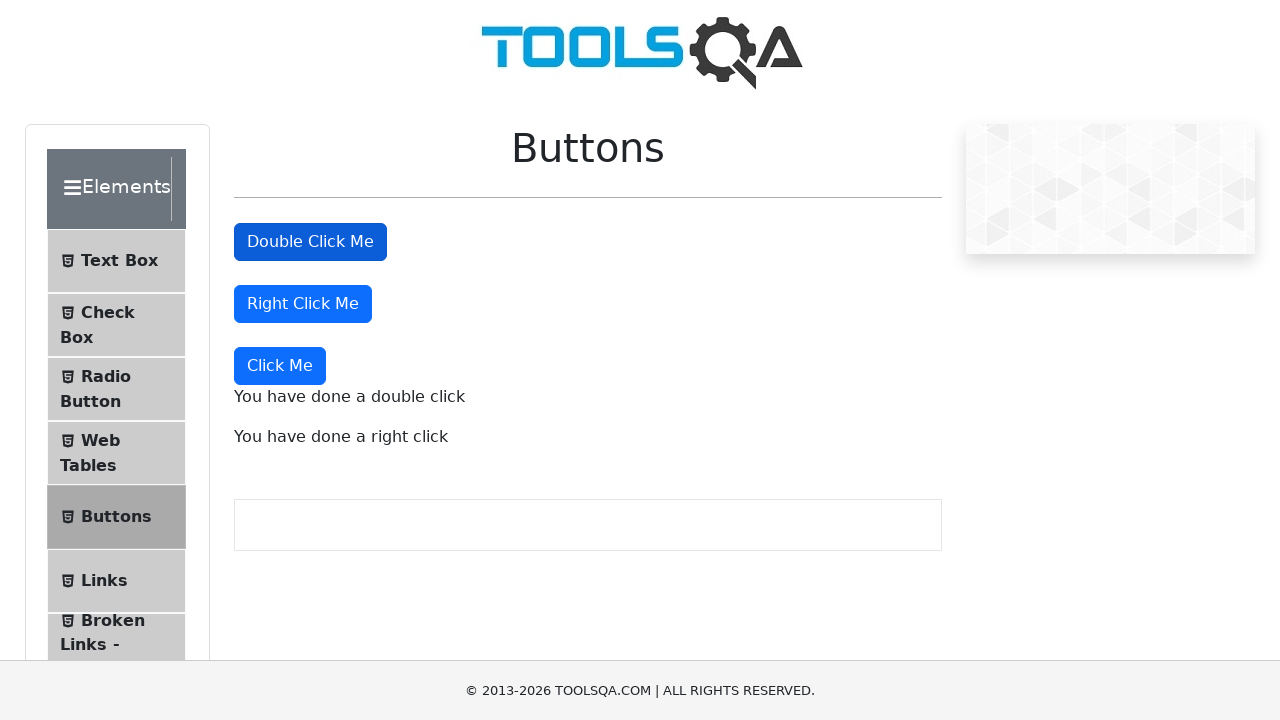

Navigated to drag and drop demo page
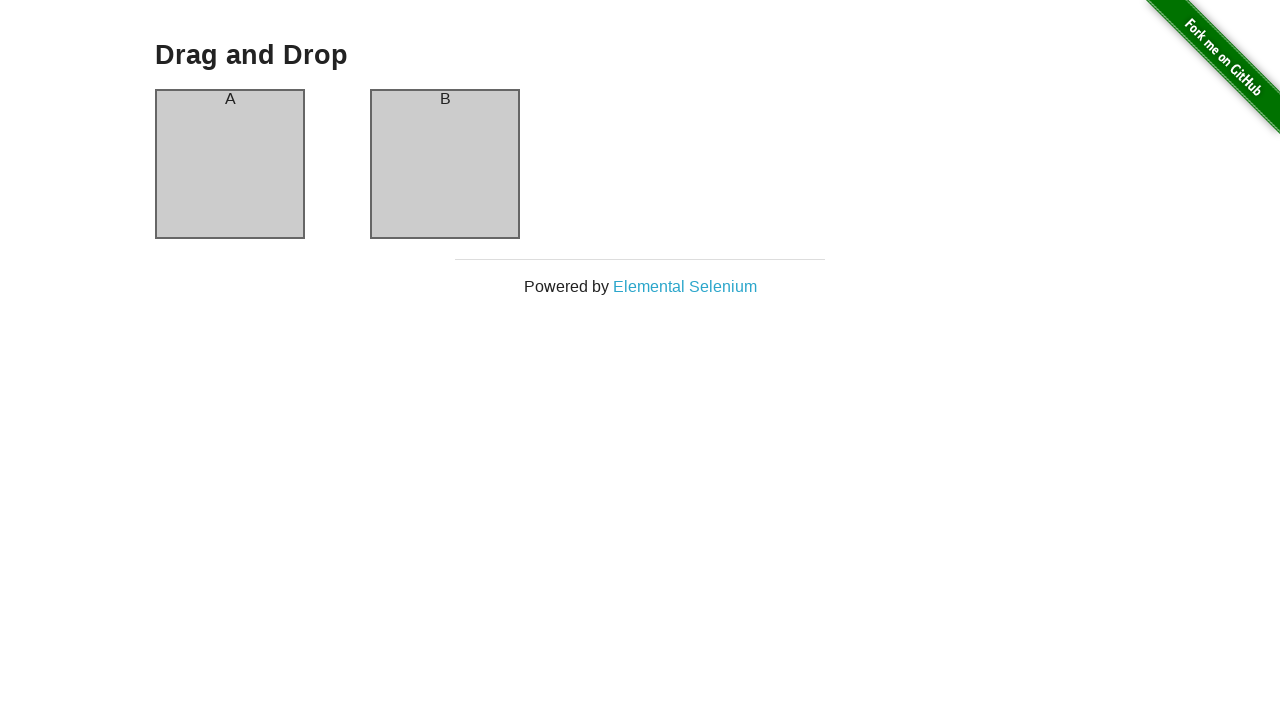

Hovered over column A element at (230, 164) on #column-a
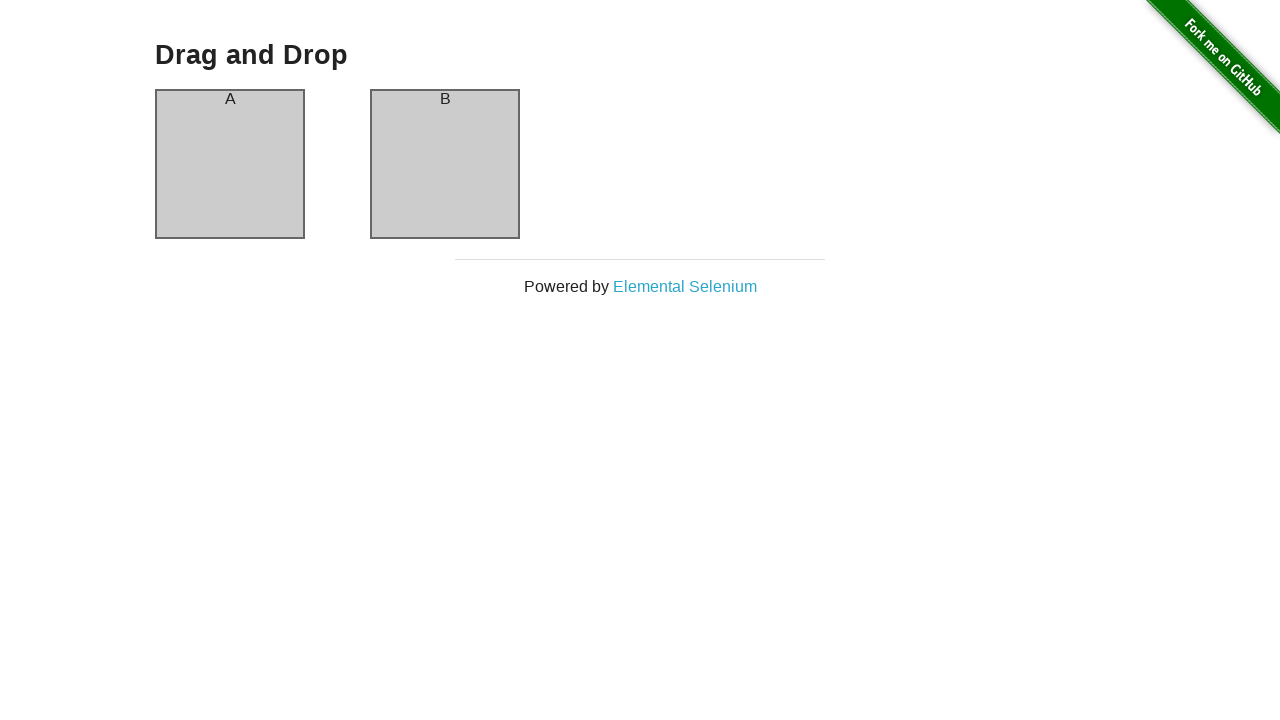

Dragged column A and dropped on column B at (445, 164)
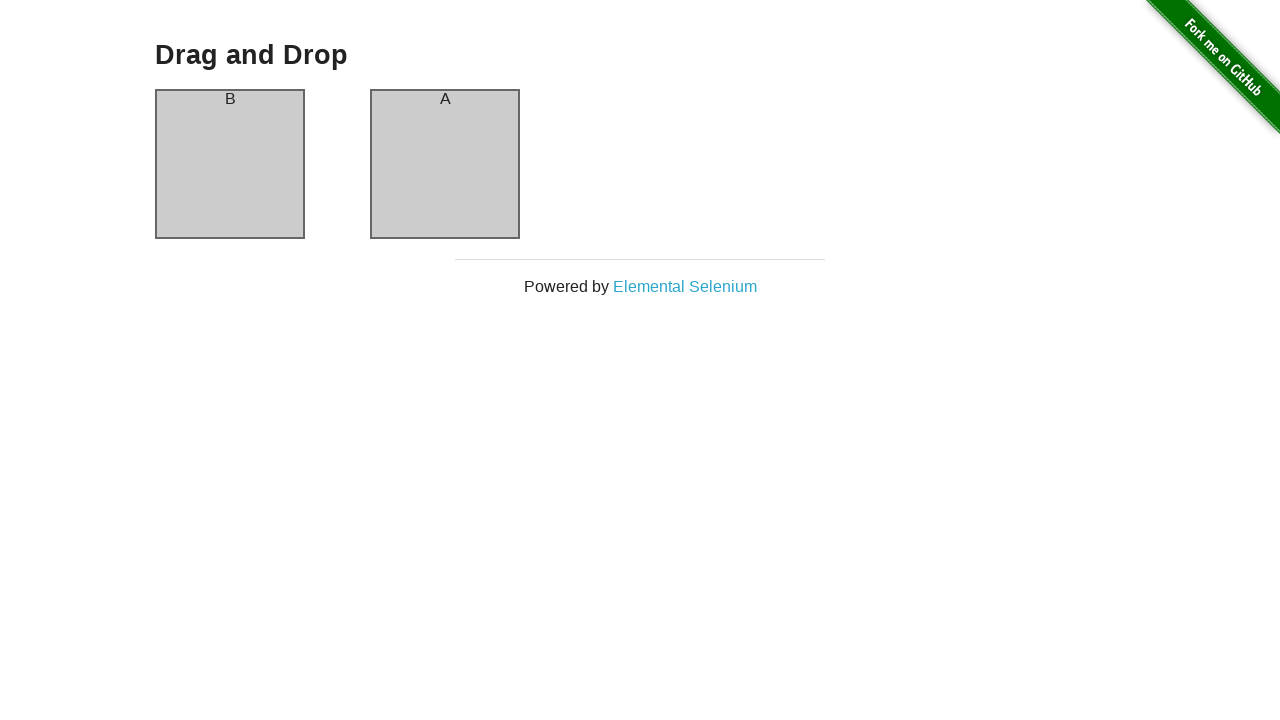

Navigated to infinite scroll demo page
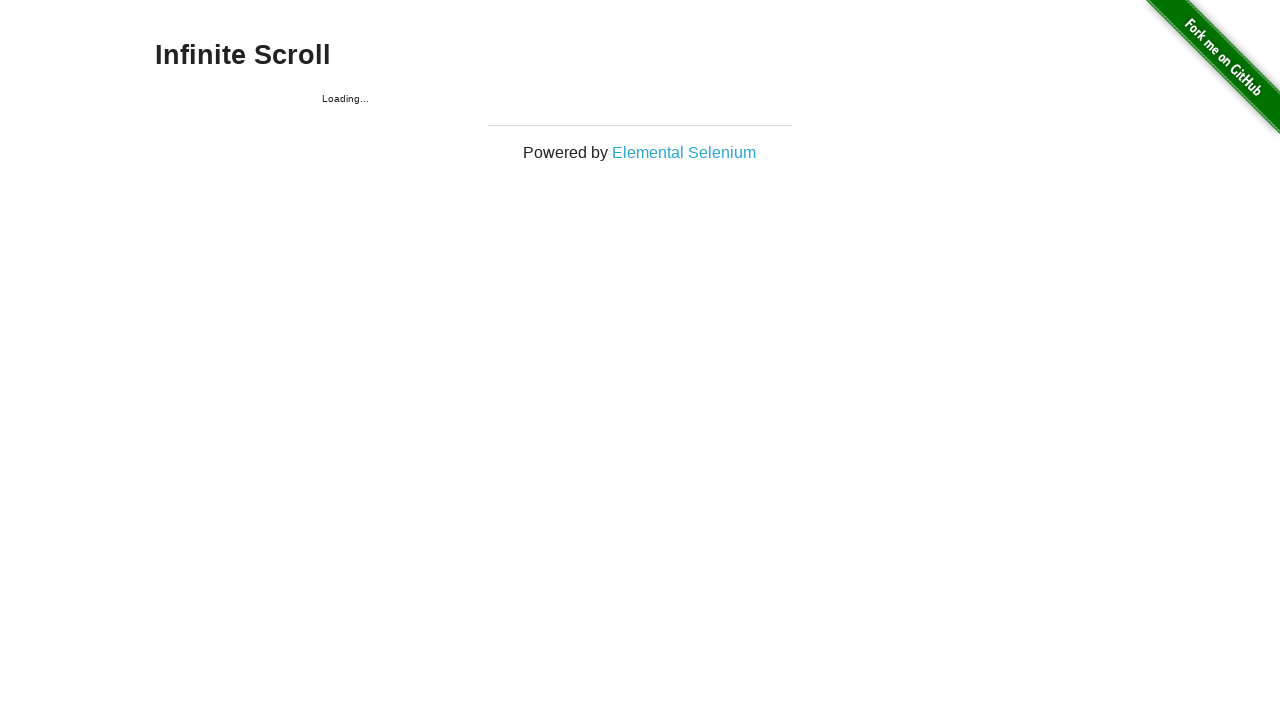

Scrolled down 500px (iteration 1/20)
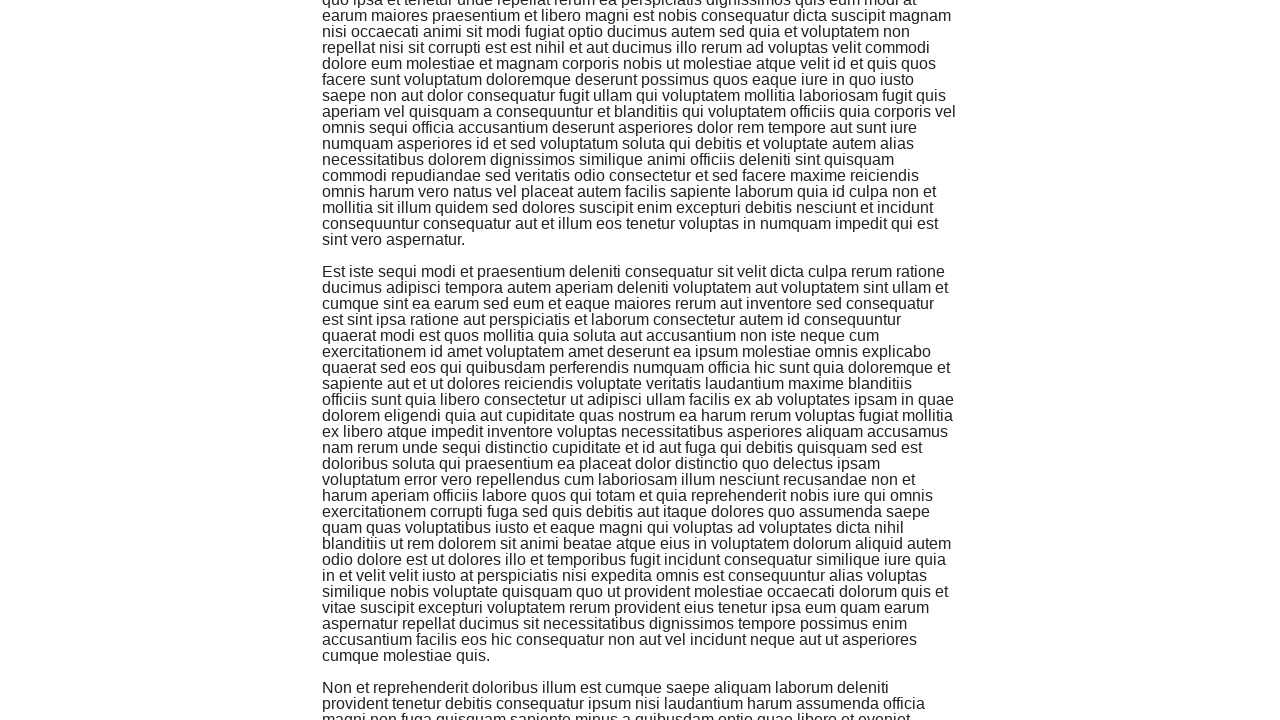

Waited 500ms after scroll (iteration 1/20)
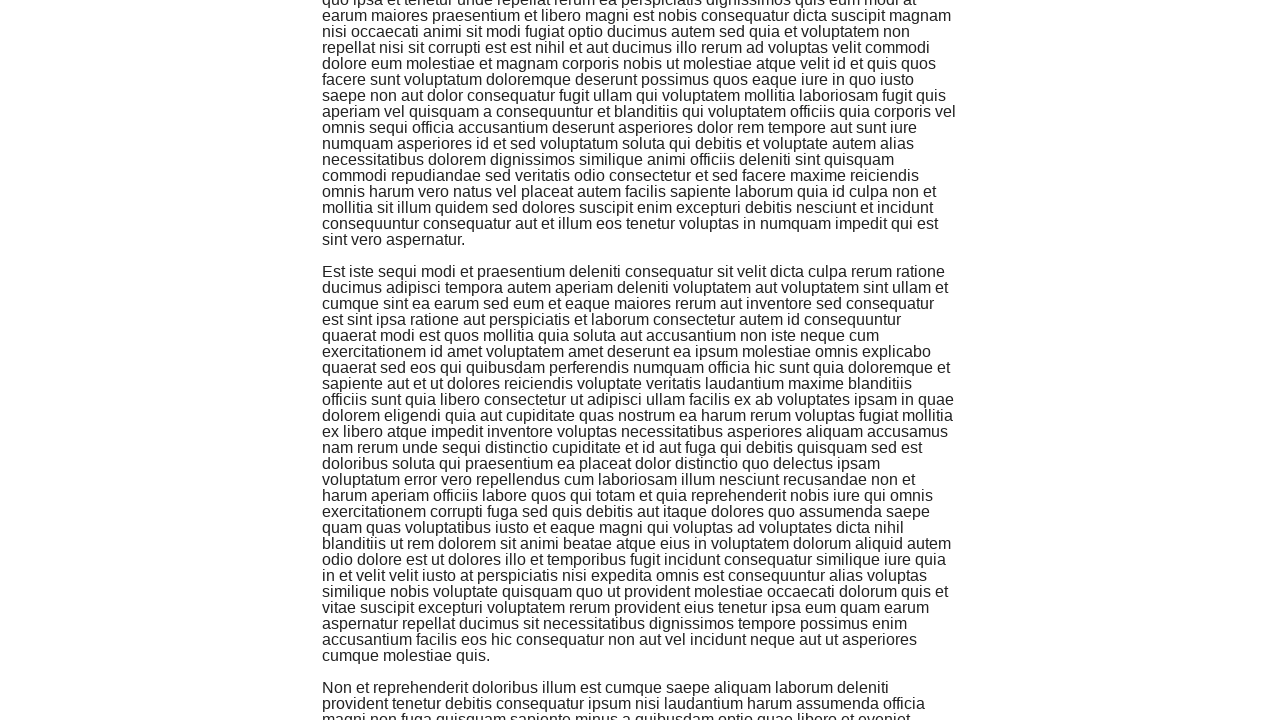

Scrolled down 500px (iteration 2/20)
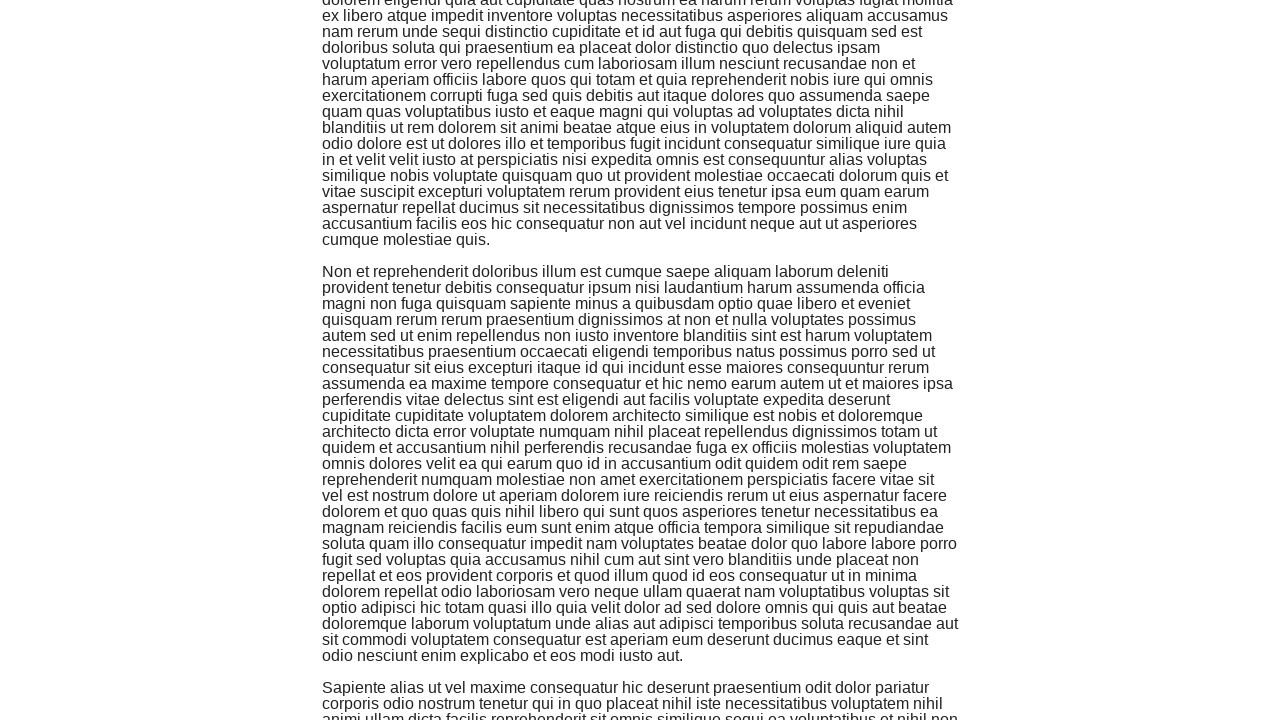

Waited 500ms after scroll (iteration 2/20)
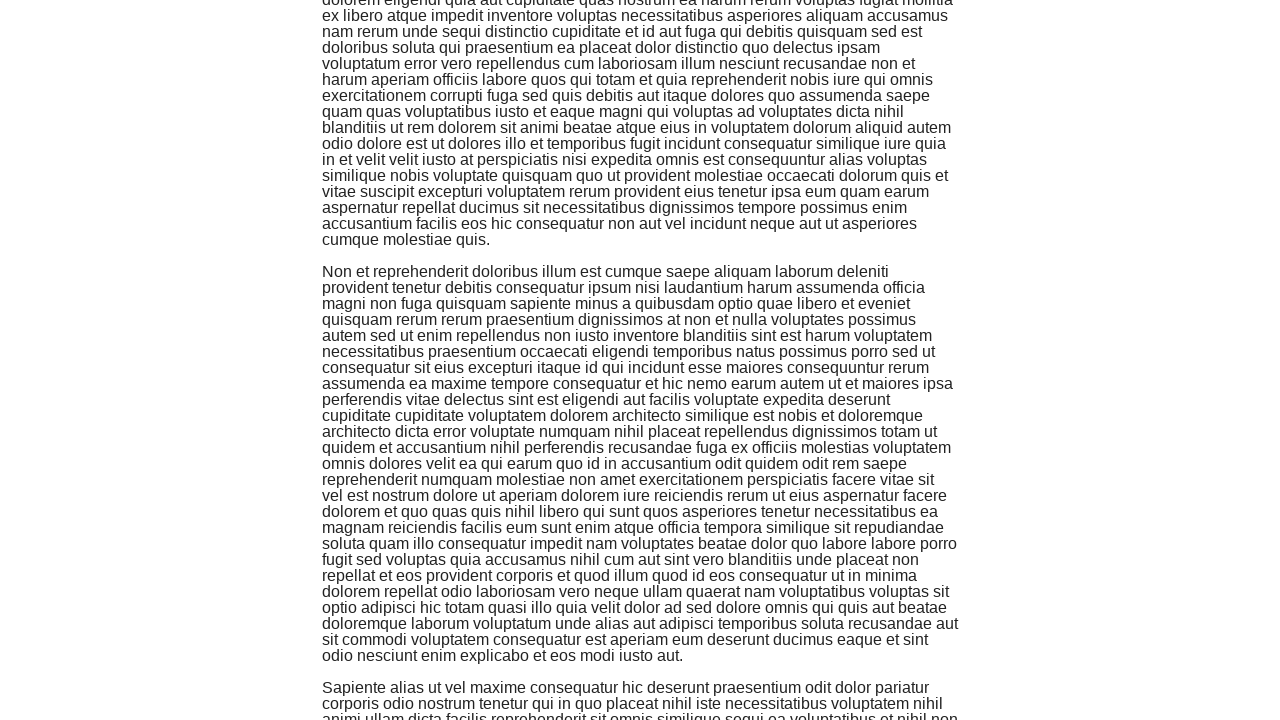

Scrolled down 500px (iteration 3/20)
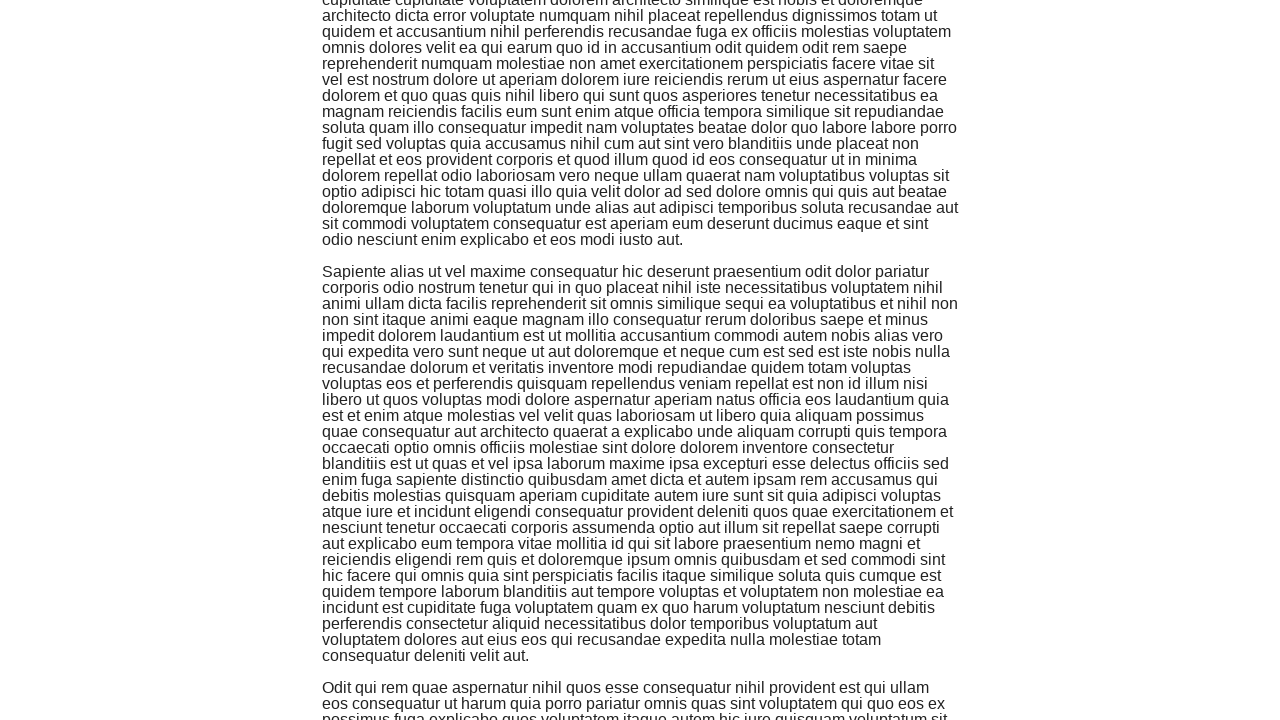

Waited 500ms after scroll (iteration 3/20)
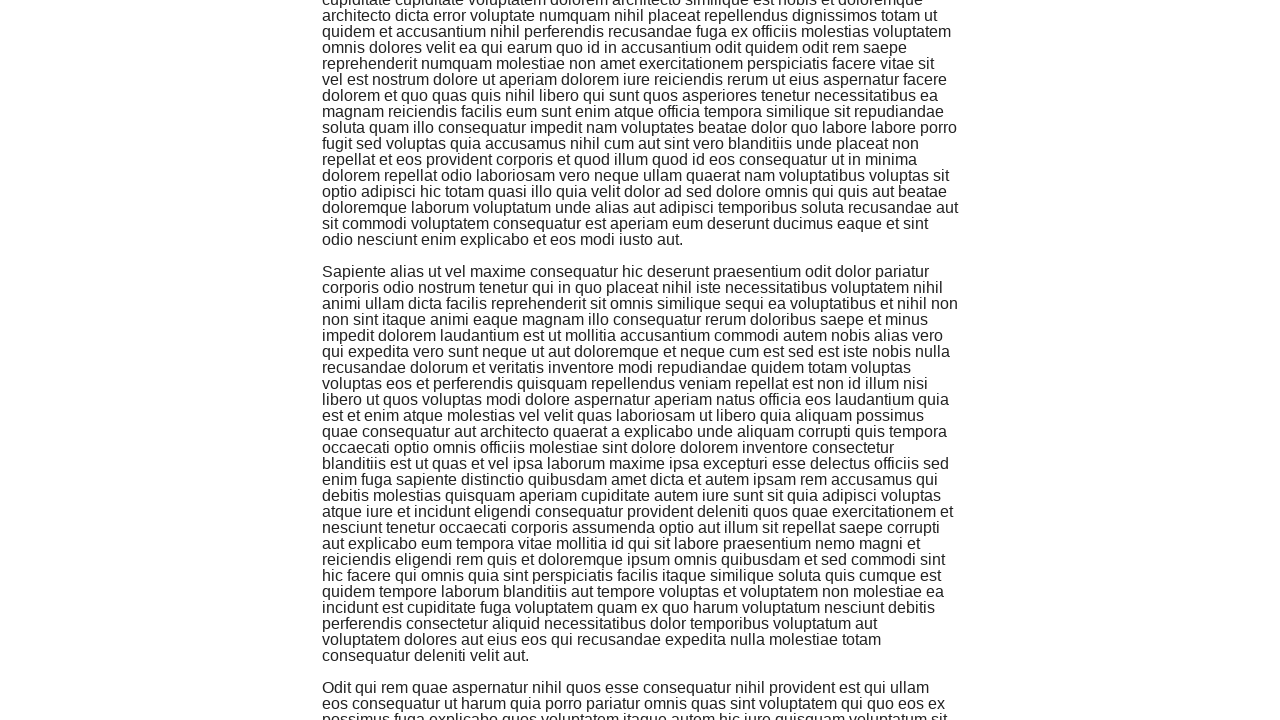

Scrolled down 500px (iteration 4/20)
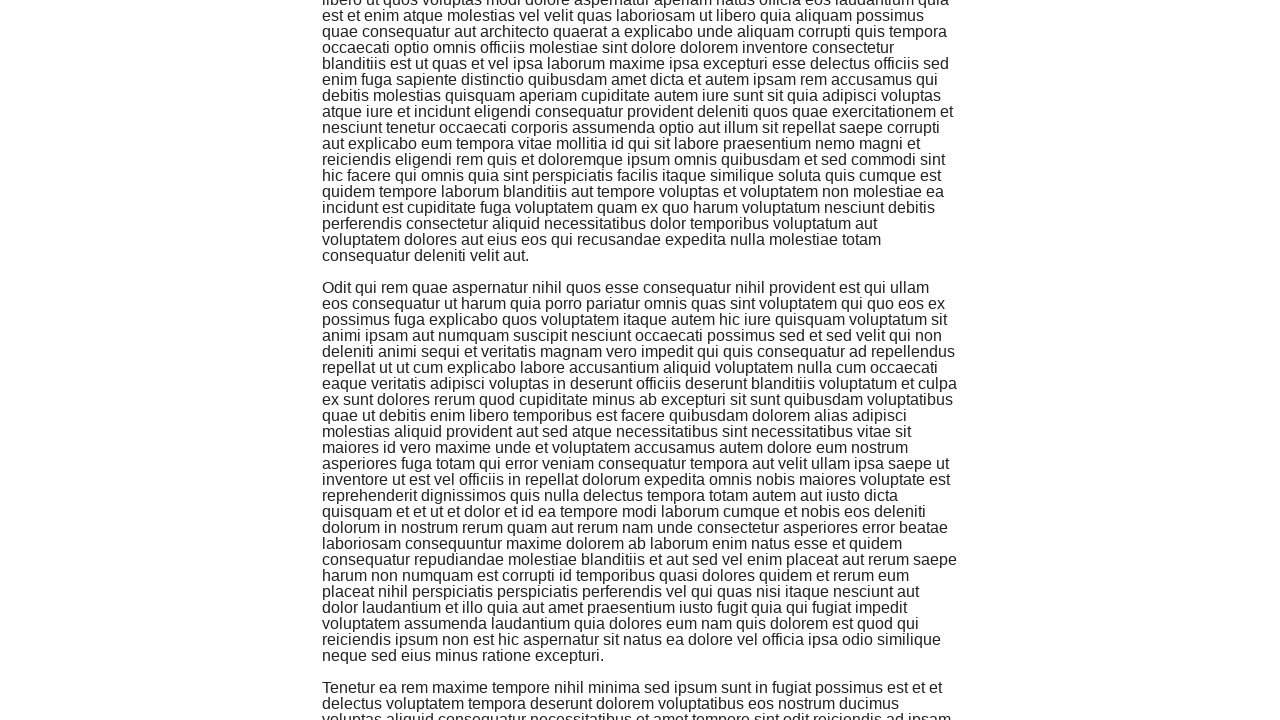

Waited 500ms after scroll (iteration 4/20)
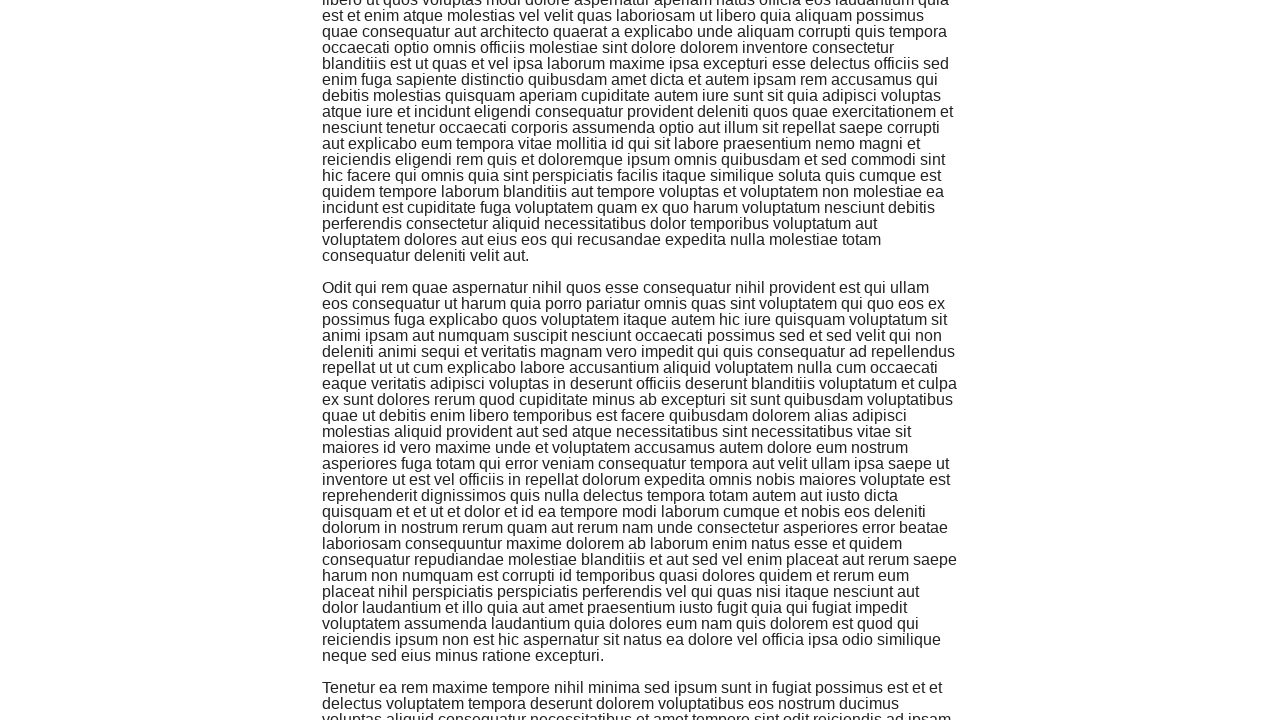

Scrolled down 500px (iteration 5/20)
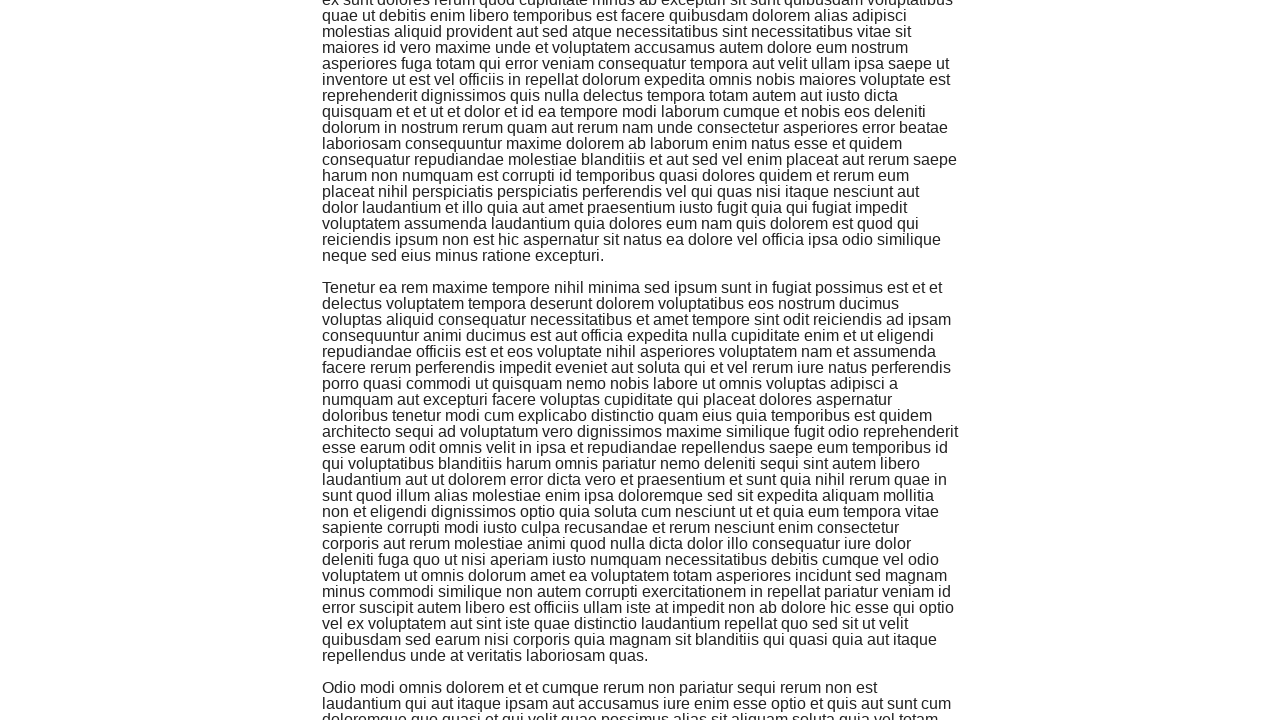

Waited 500ms after scroll (iteration 5/20)
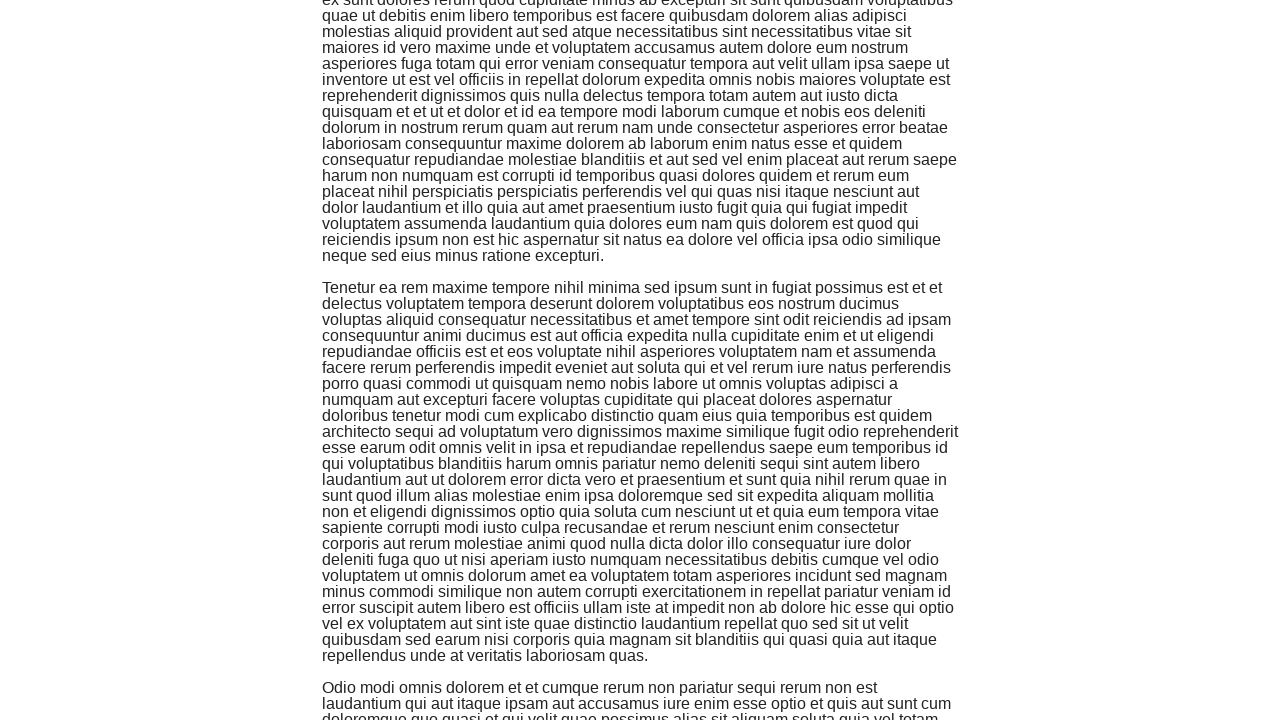

Scrolled down 500px (iteration 6/20)
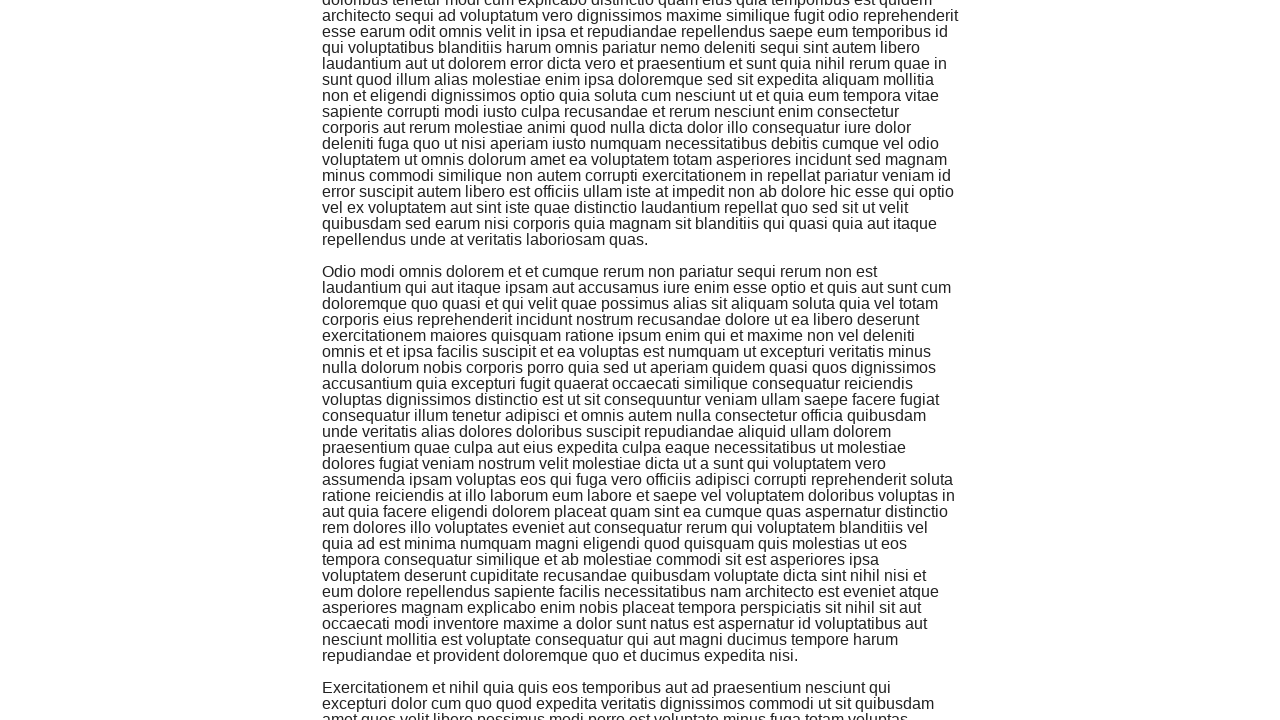

Waited 500ms after scroll (iteration 6/20)
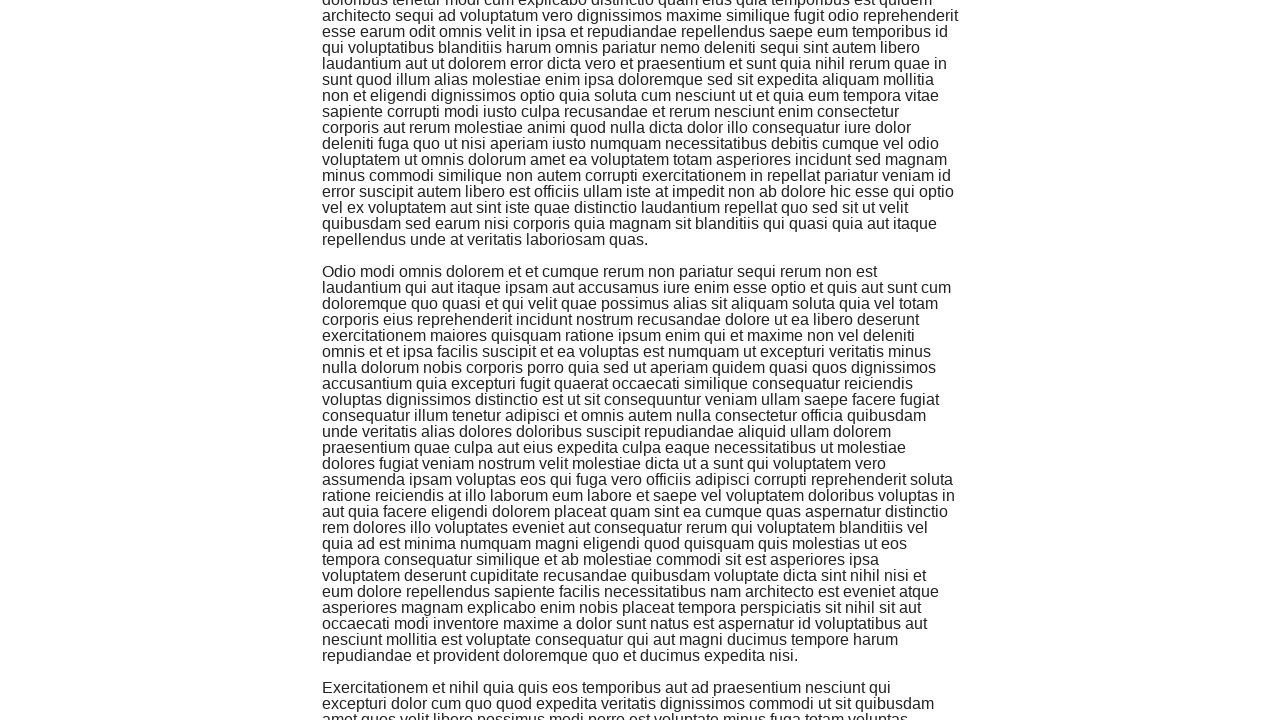

Scrolled down 500px (iteration 7/20)
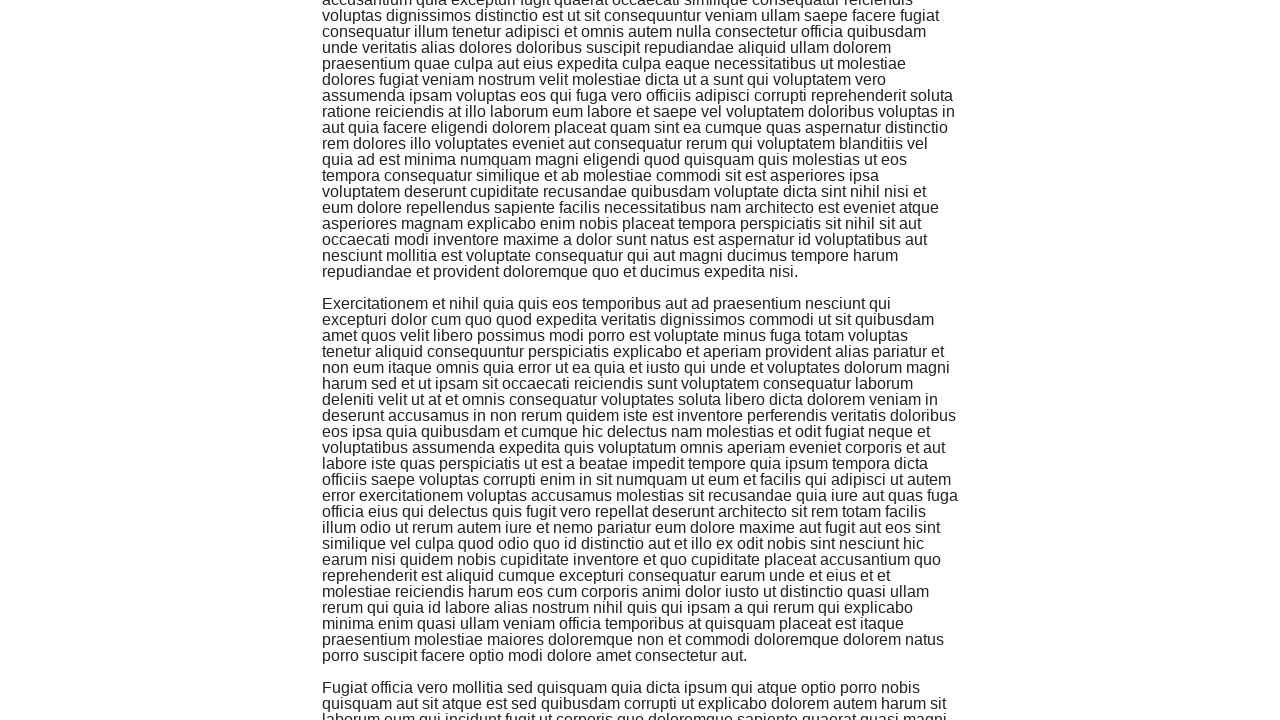

Waited 500ms after scroll (iteration 7/20)
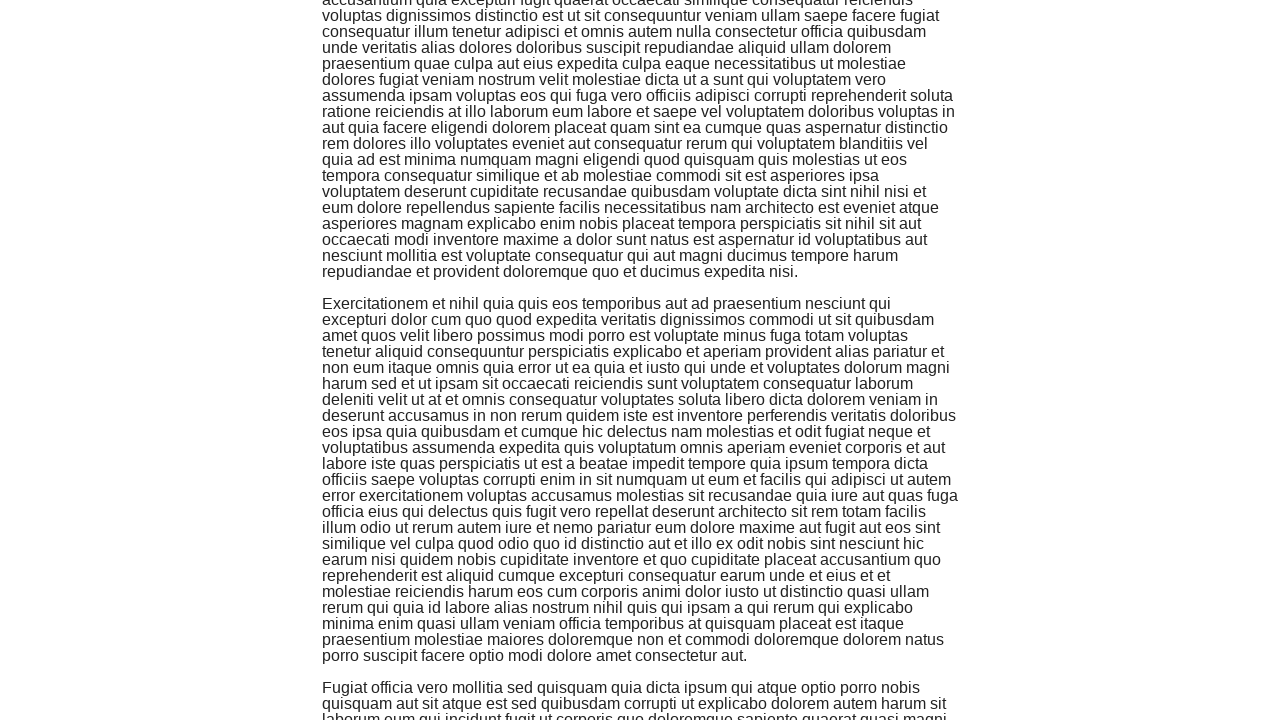

Scrolled down 500px (iteration 8/20)
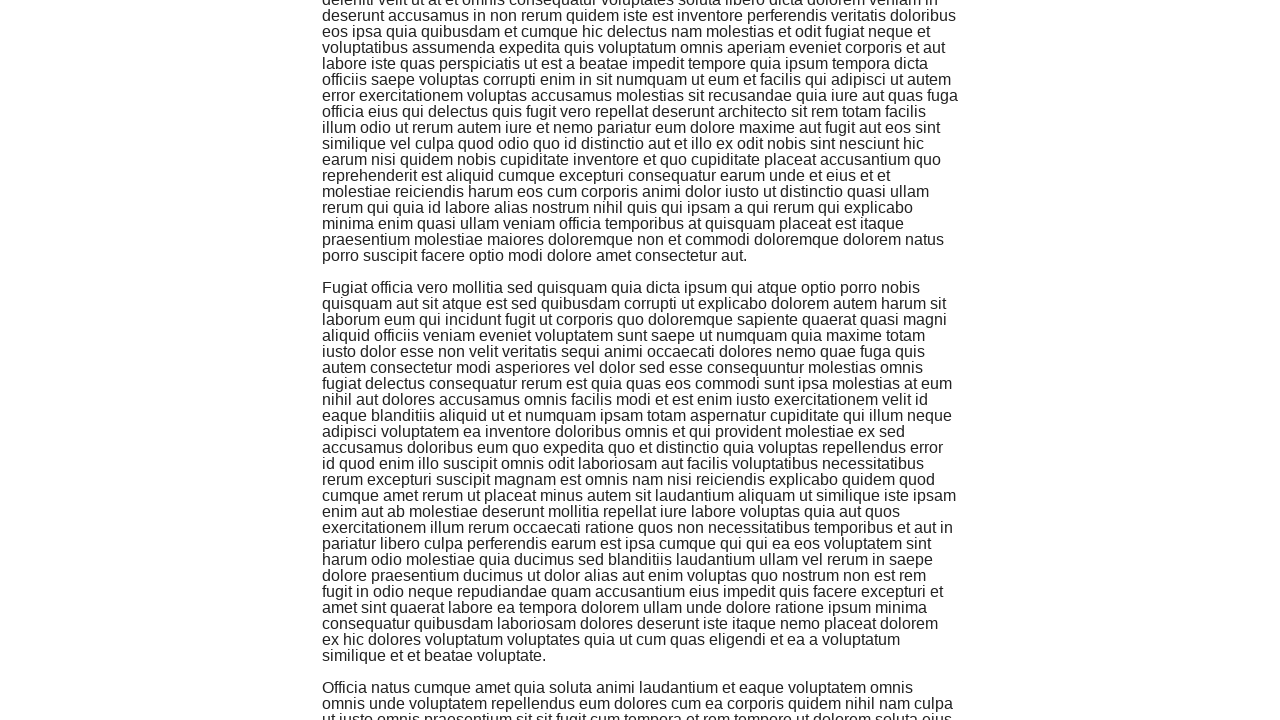

Waited 500ms after scroll (iteration 8/20)
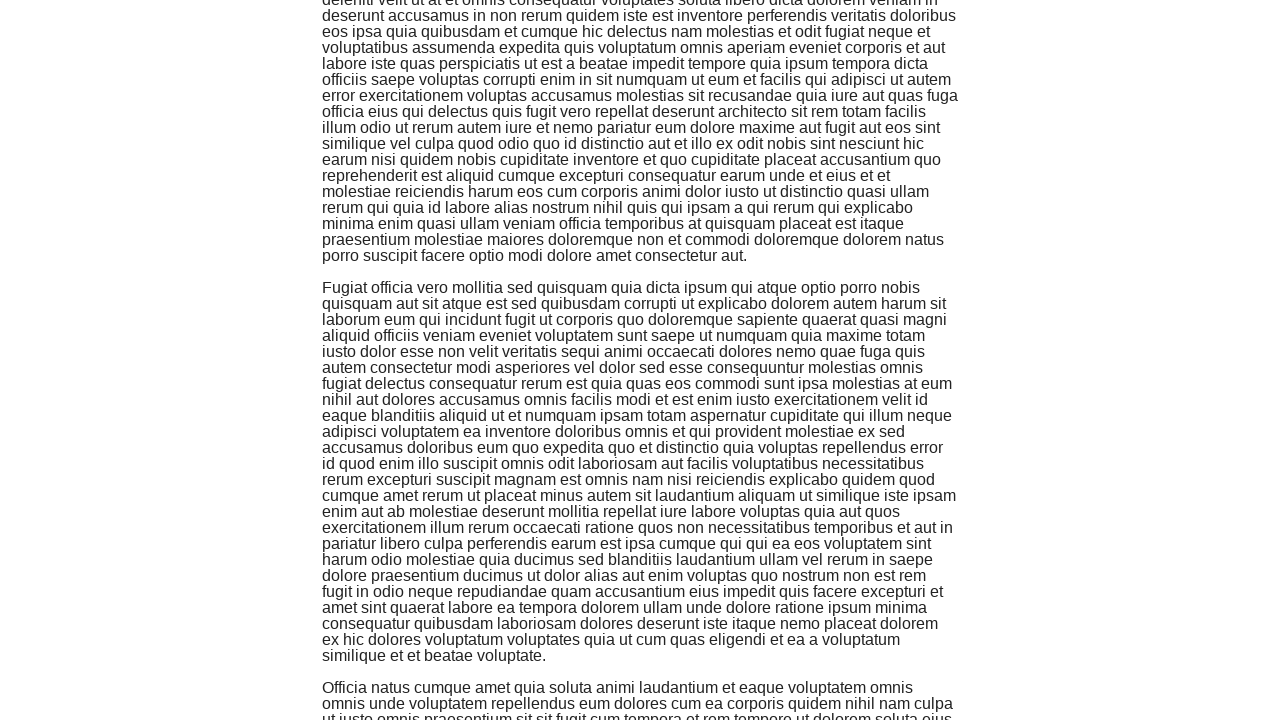

Scrolled down 500px (iteration 9/20)
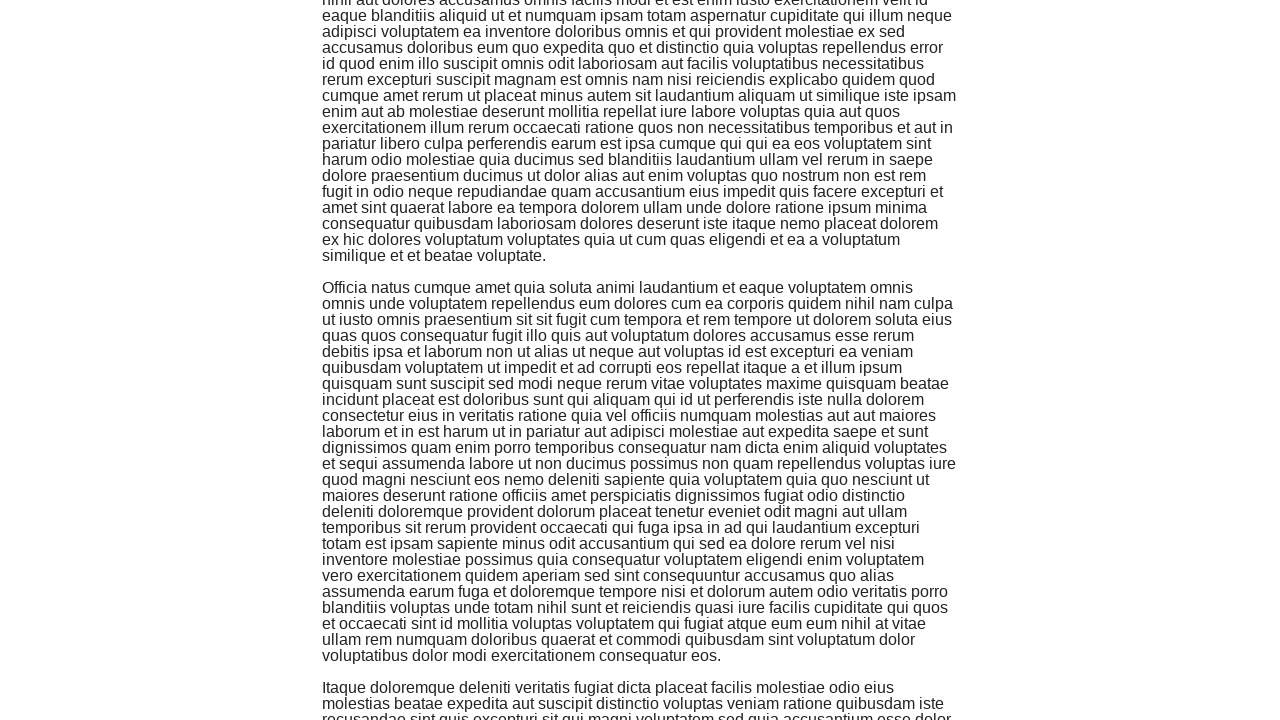

Waited 500ms after scroll (iteration 9/20)
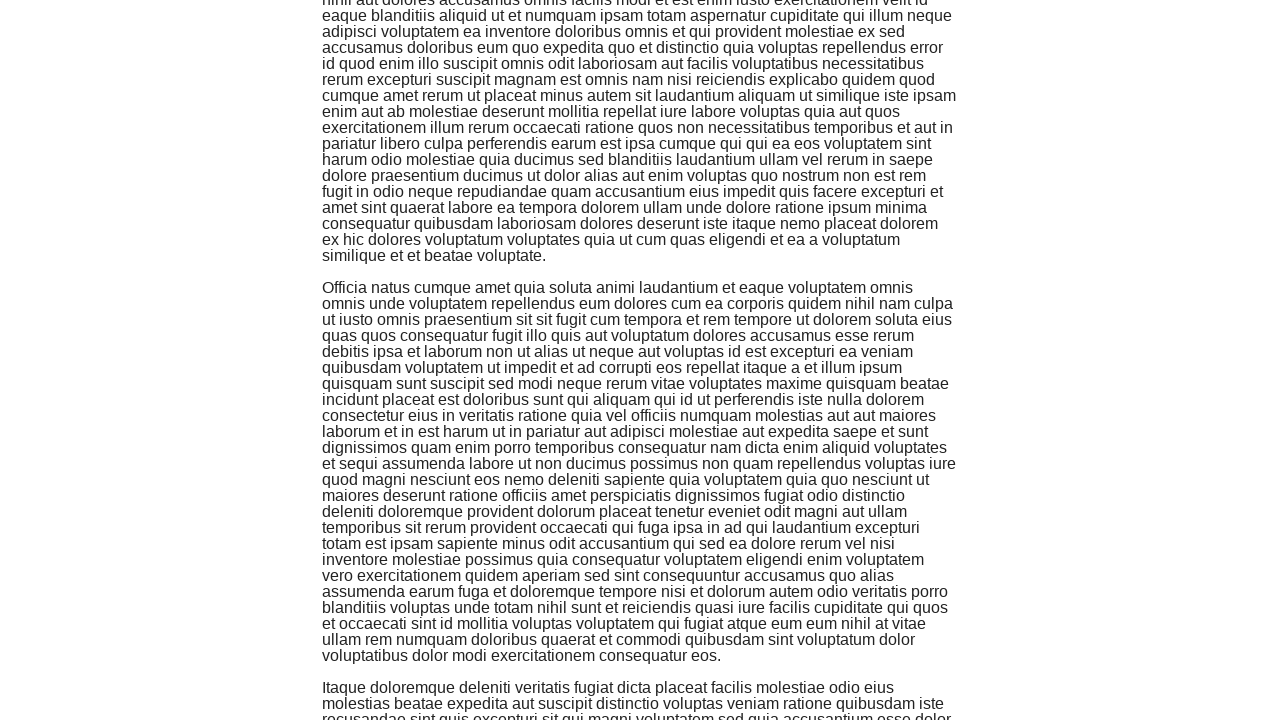

Scrolled down 500px (iteration 10/20)
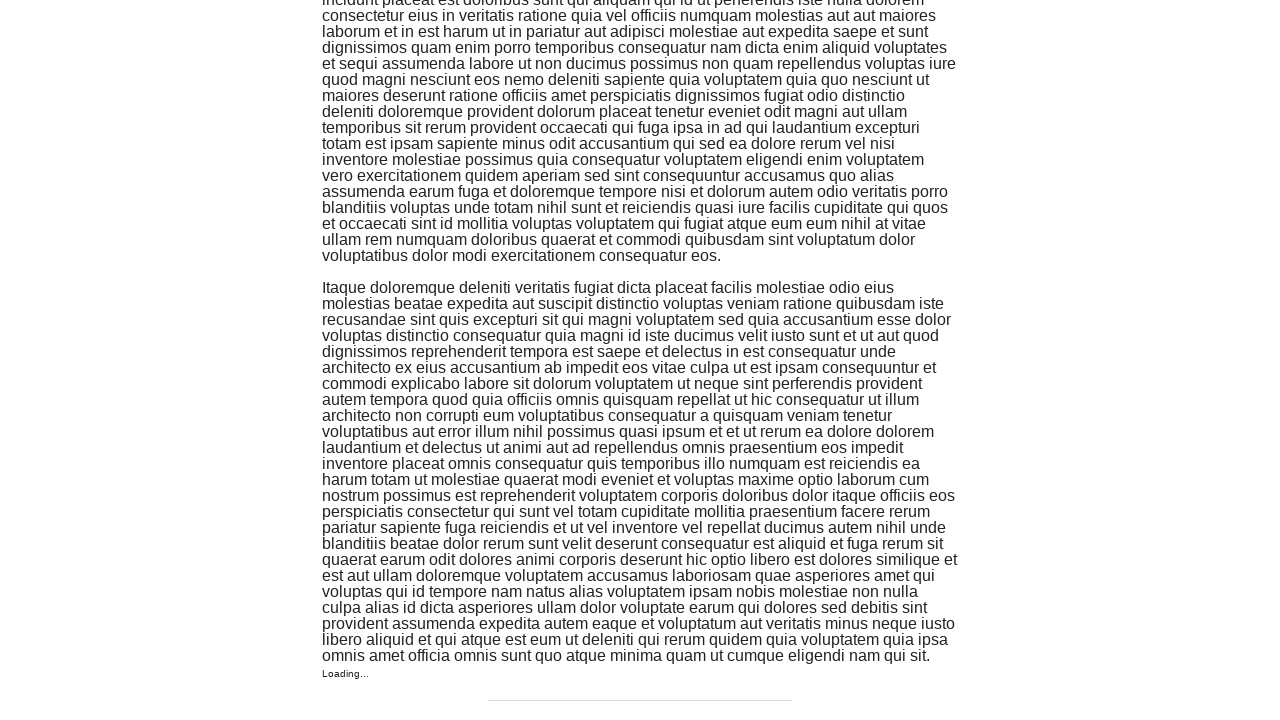

Waited 500ms after scroll (iteration 10/20)
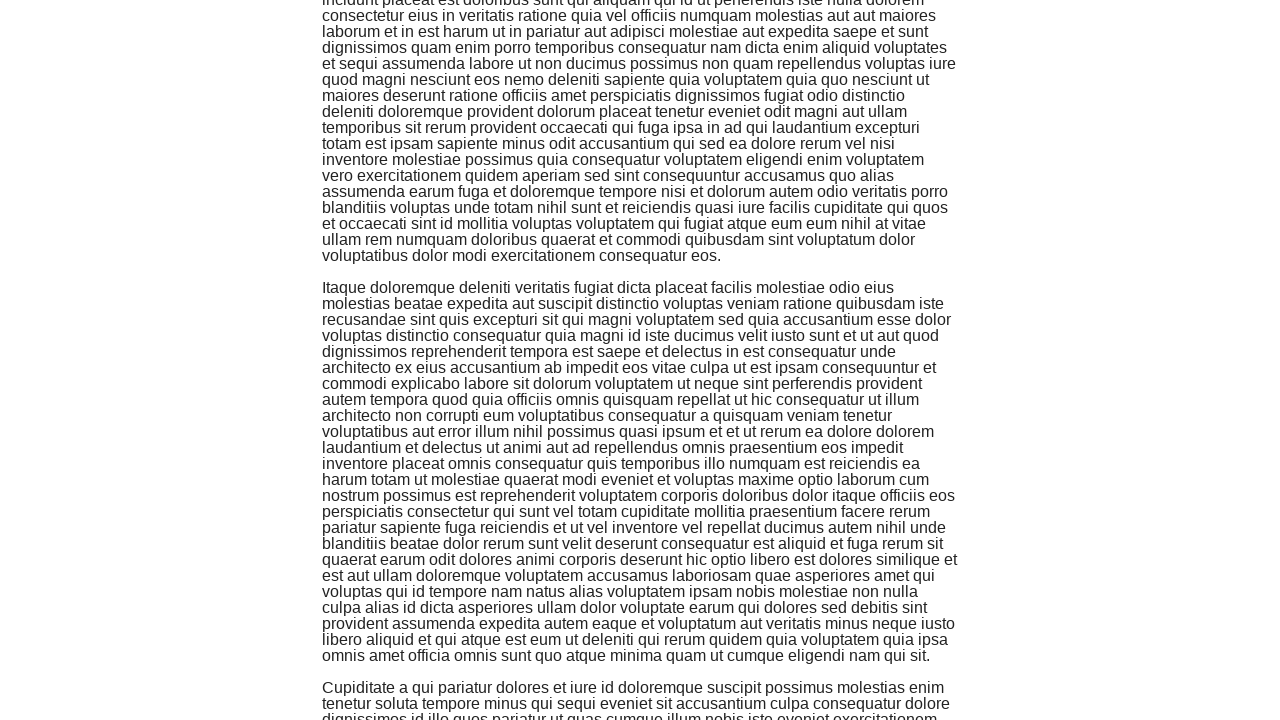

Scrolled down 500px (iteration 11/20)
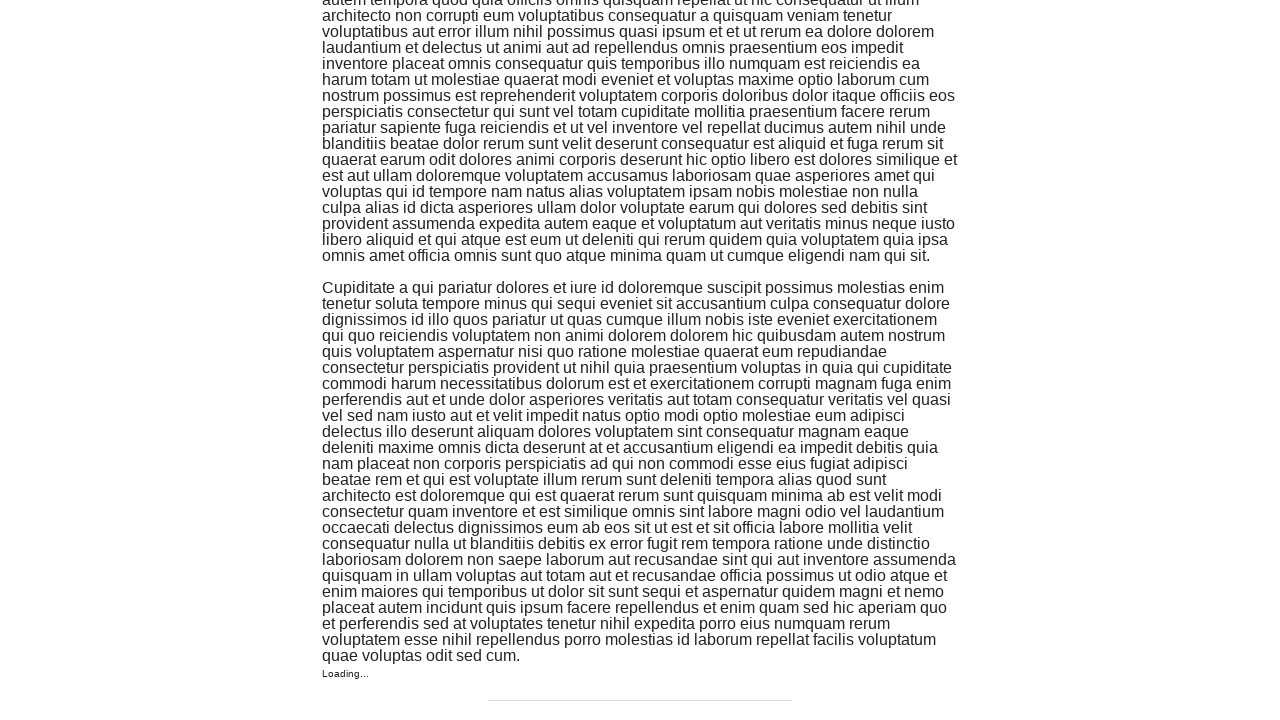

Waited 500ms after scroll (iteration 11/20)
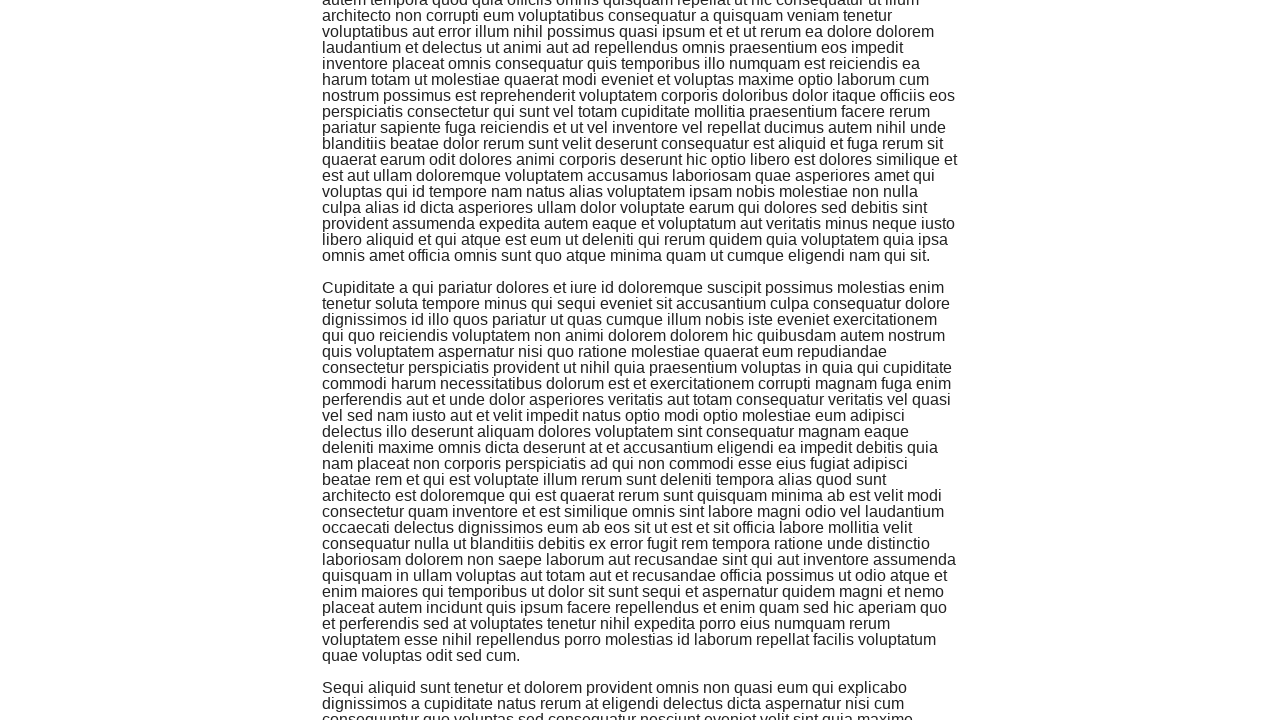

Scrolled down 500px (iteration 12/20)
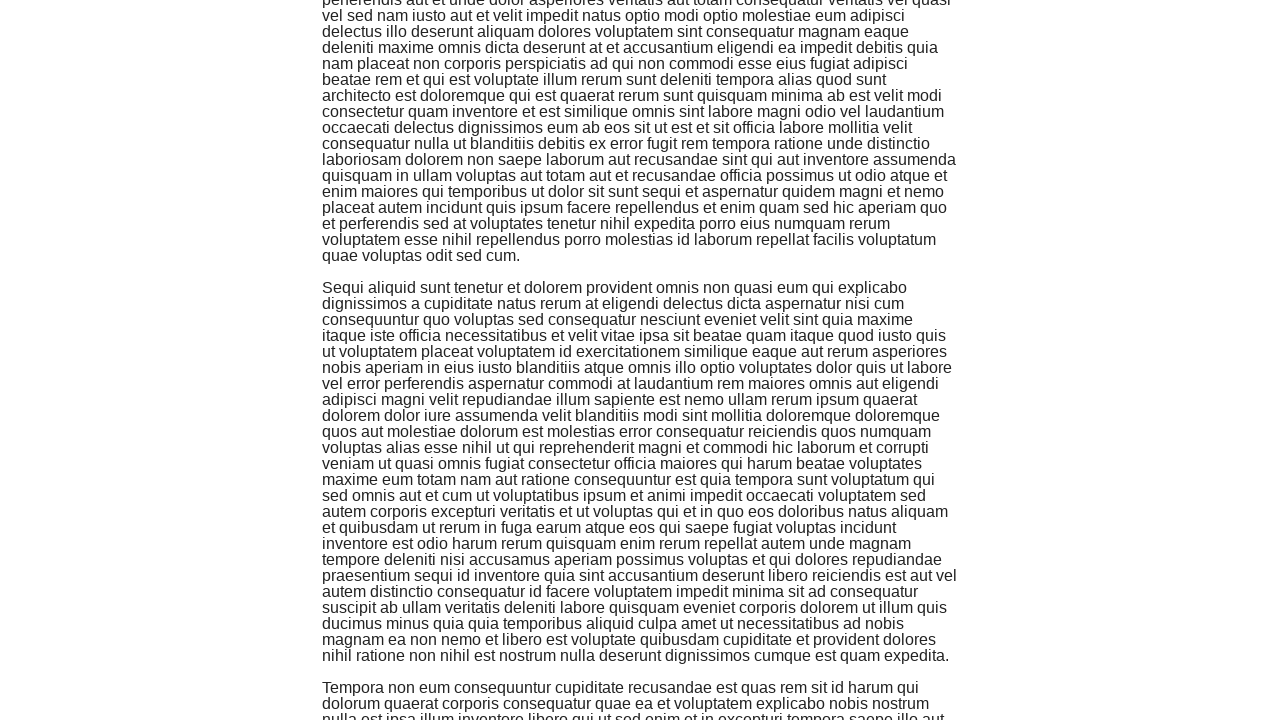

Waited 500ms after scroll (iteration 12/20)
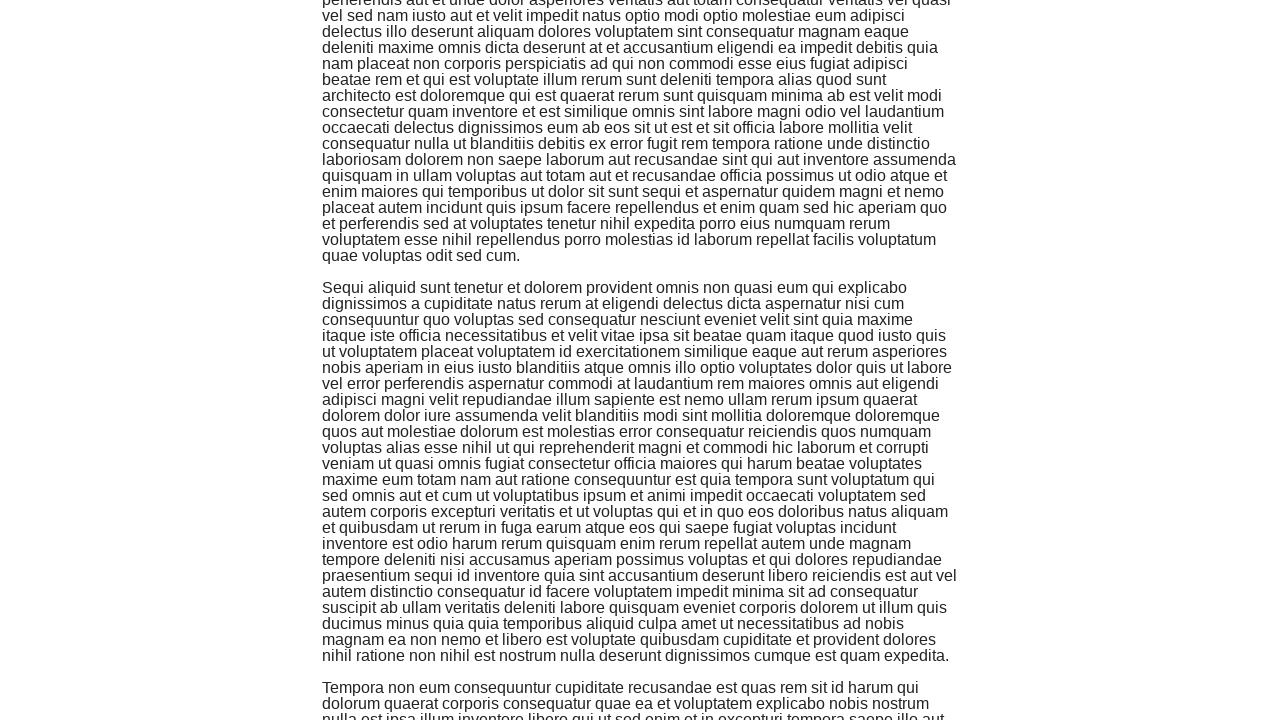

Scrolled down 500px (iteration 13/20)
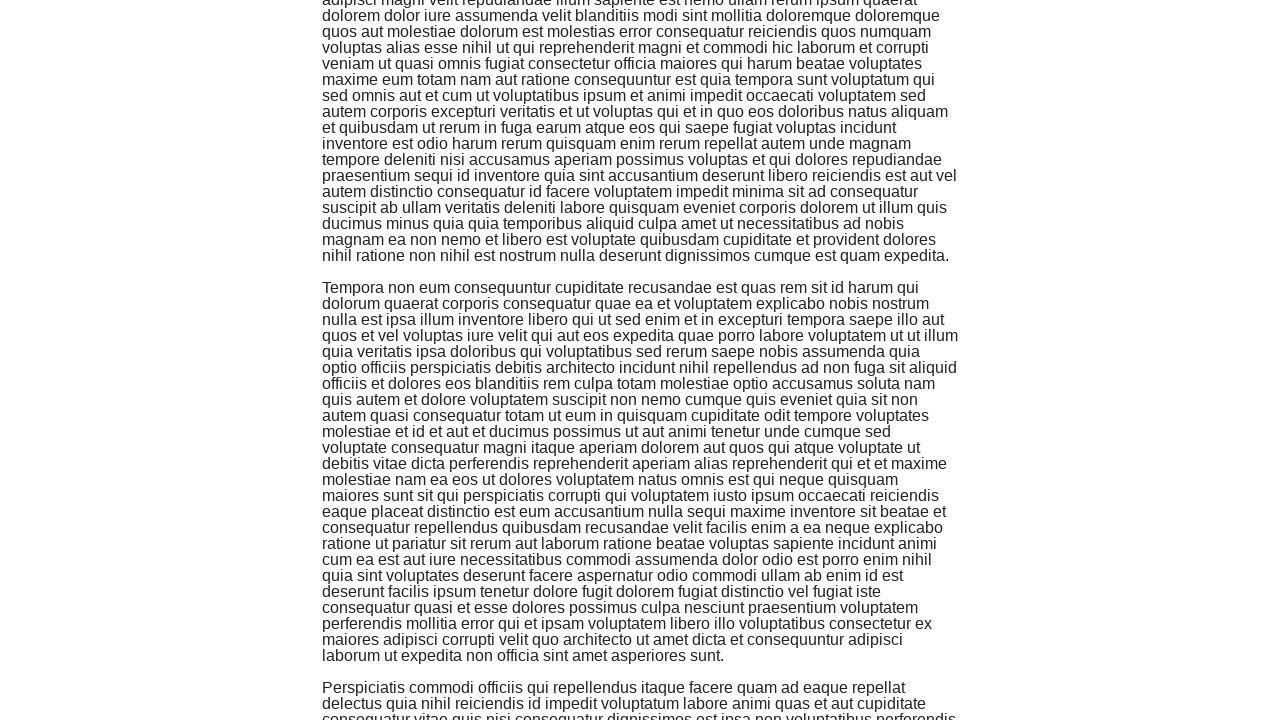

Waited 500ms after scroll (iteration 13/20)
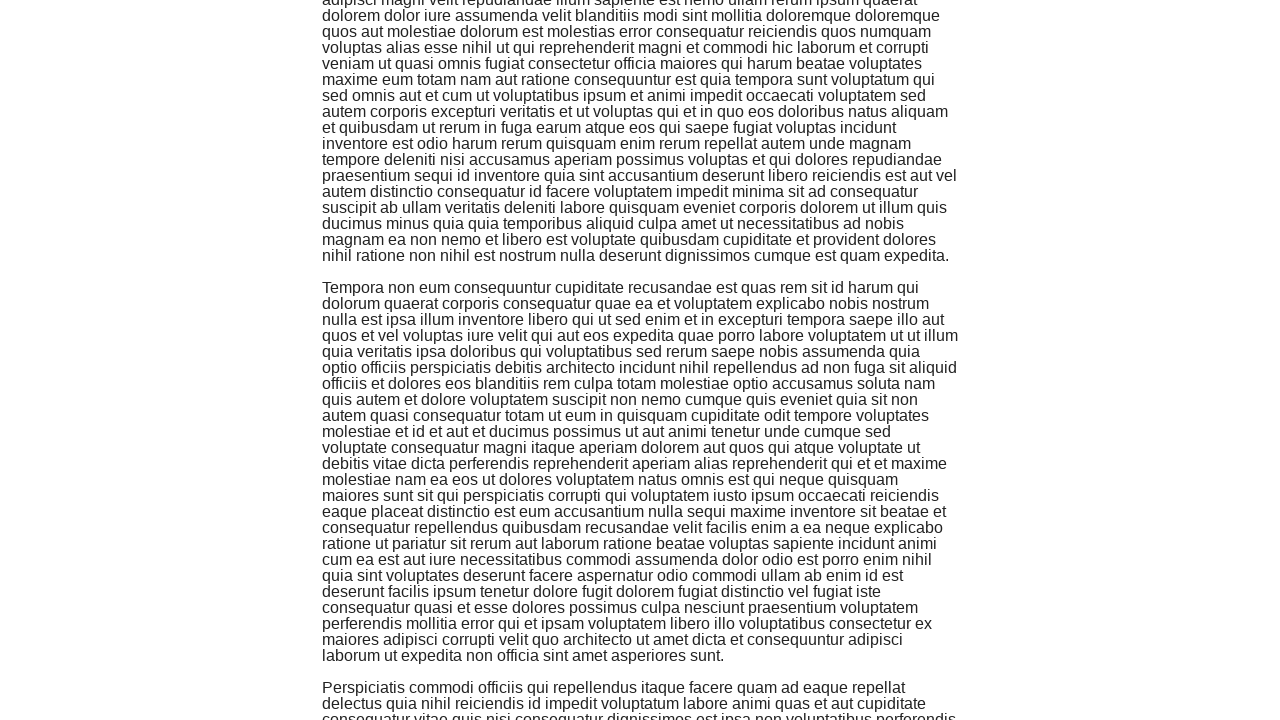

Scrolled down 500px (iteration 14/20)
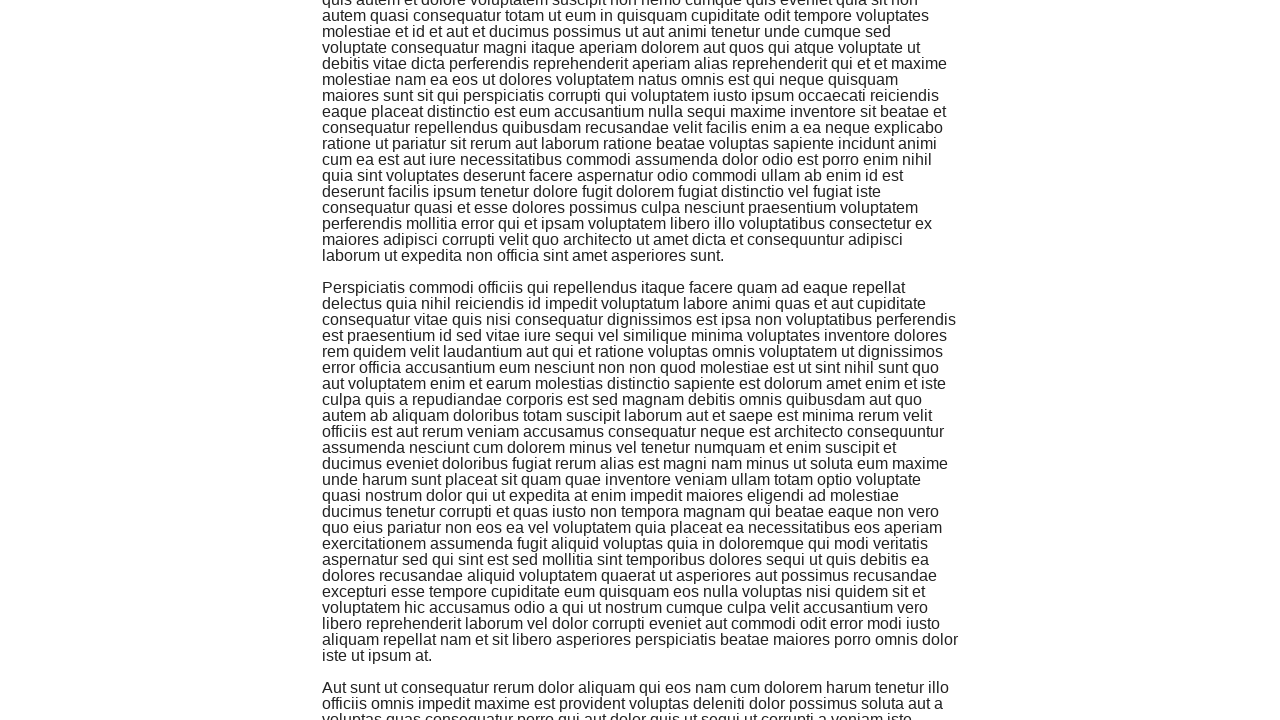

Waited 500ms after scroll (iteration 14/20)
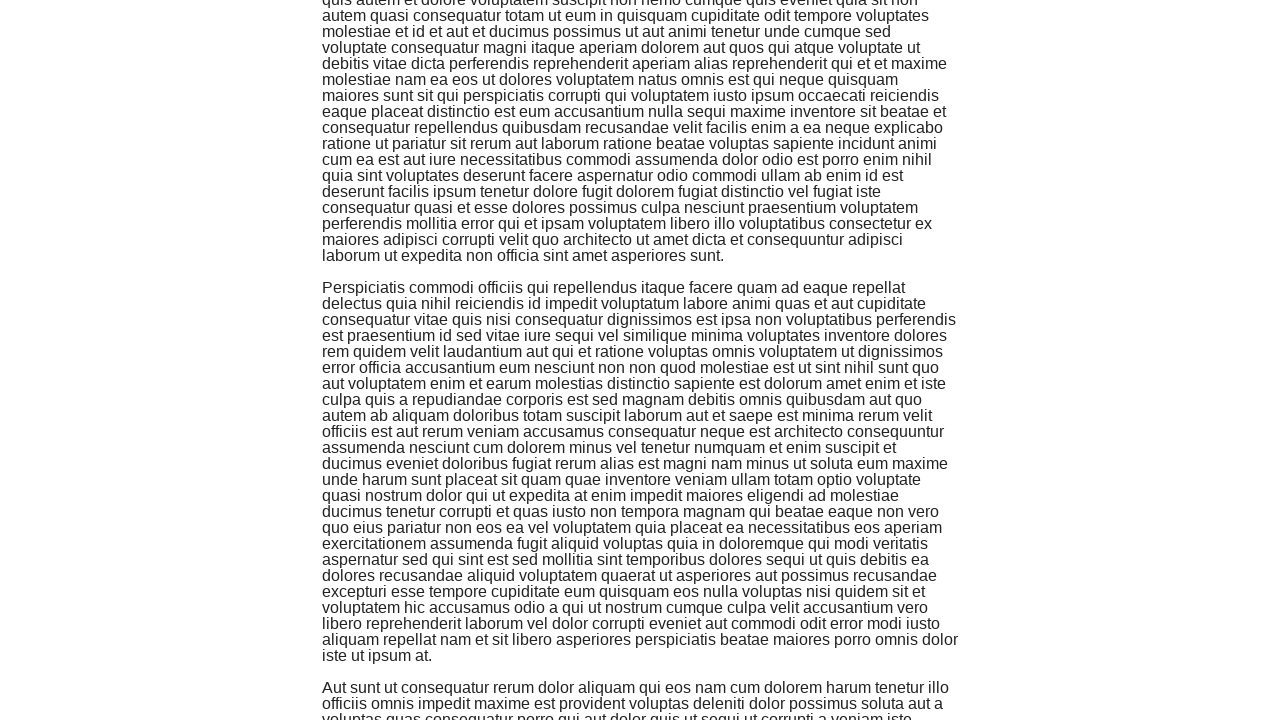

Scrolled down 500px (iteration 15/20)
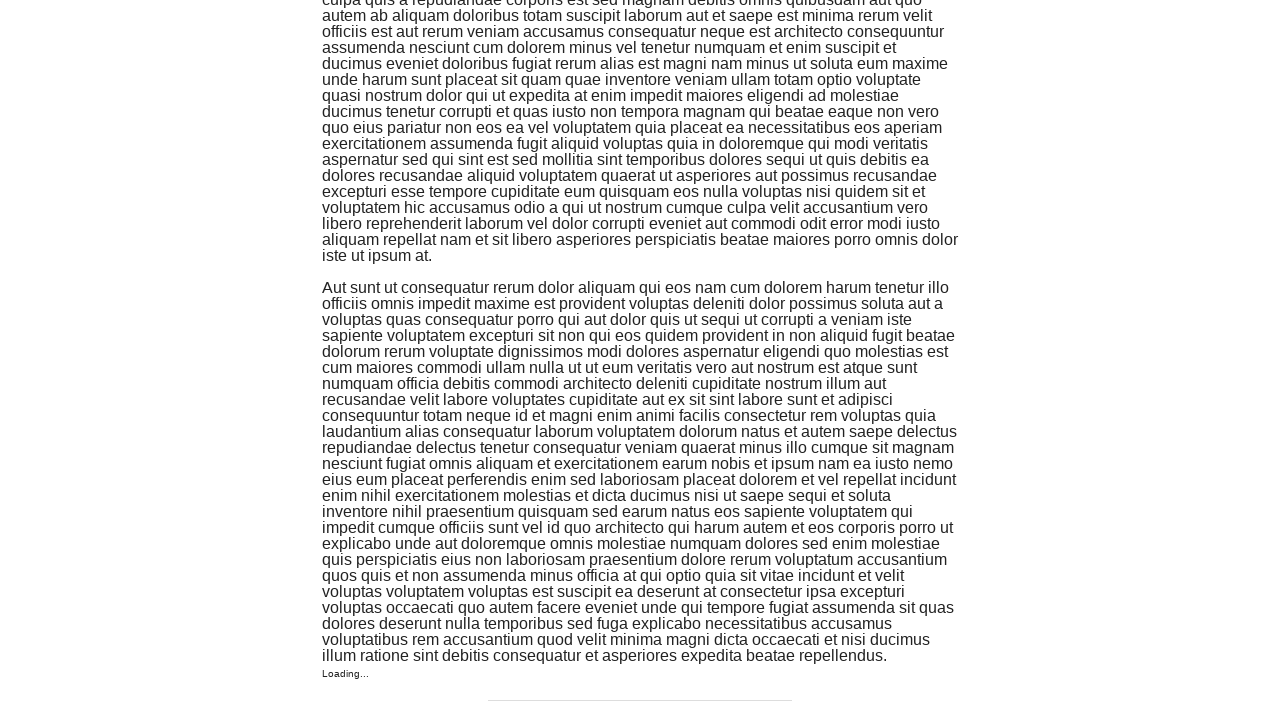

Waited 500ms after scroll (iteration 15/20)
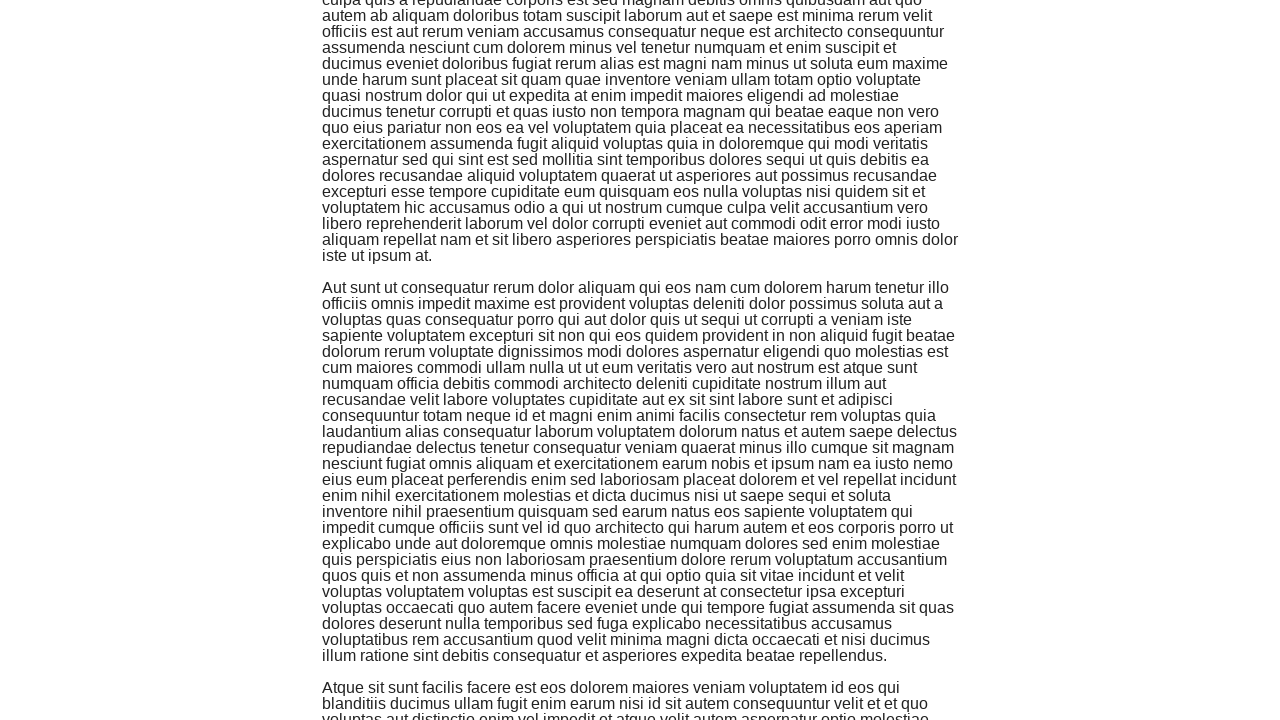

Scrolled down 500px (iteration 16/20)
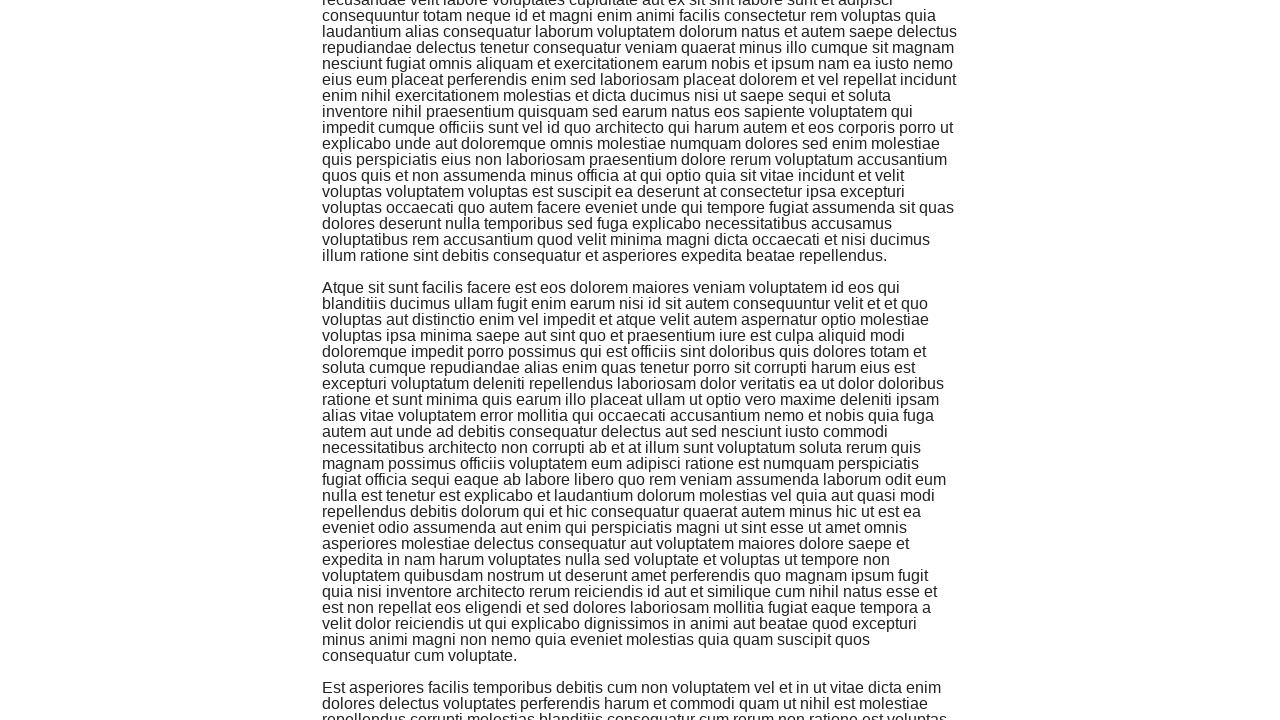

Waited 500ms after scroll (iteration 16/20)
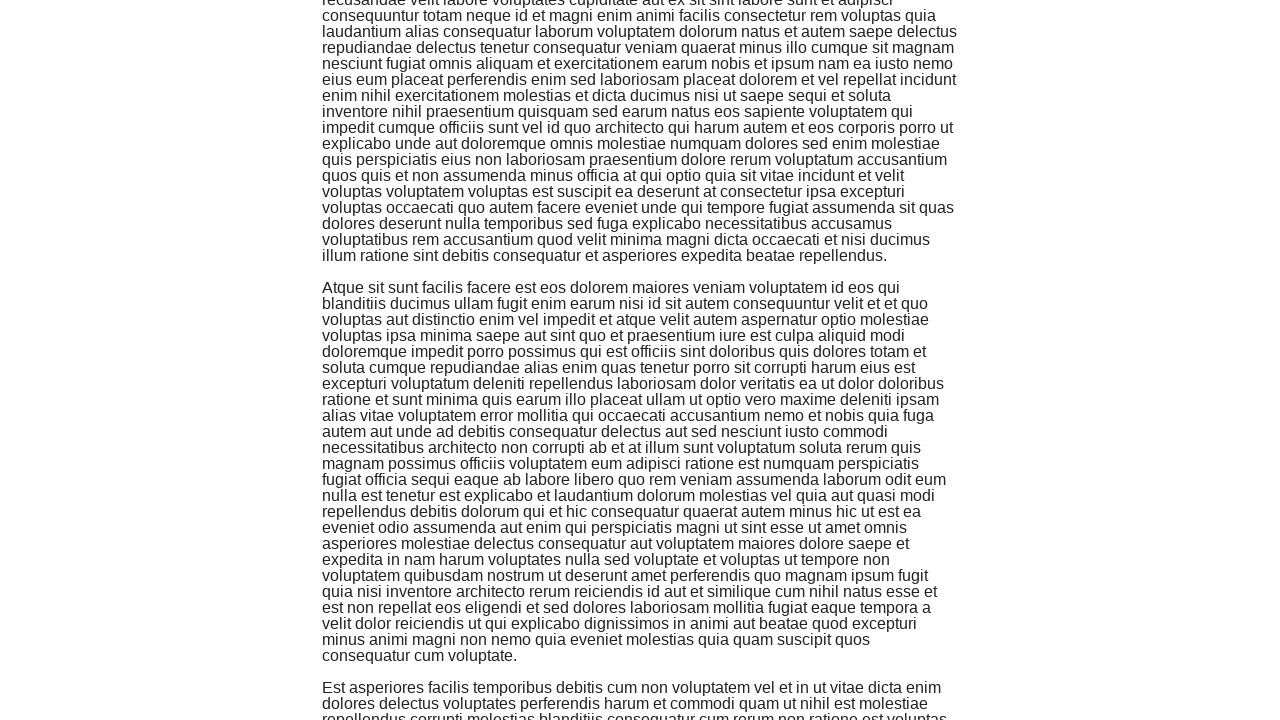

Scrolled down 500px (iteration 17/20)
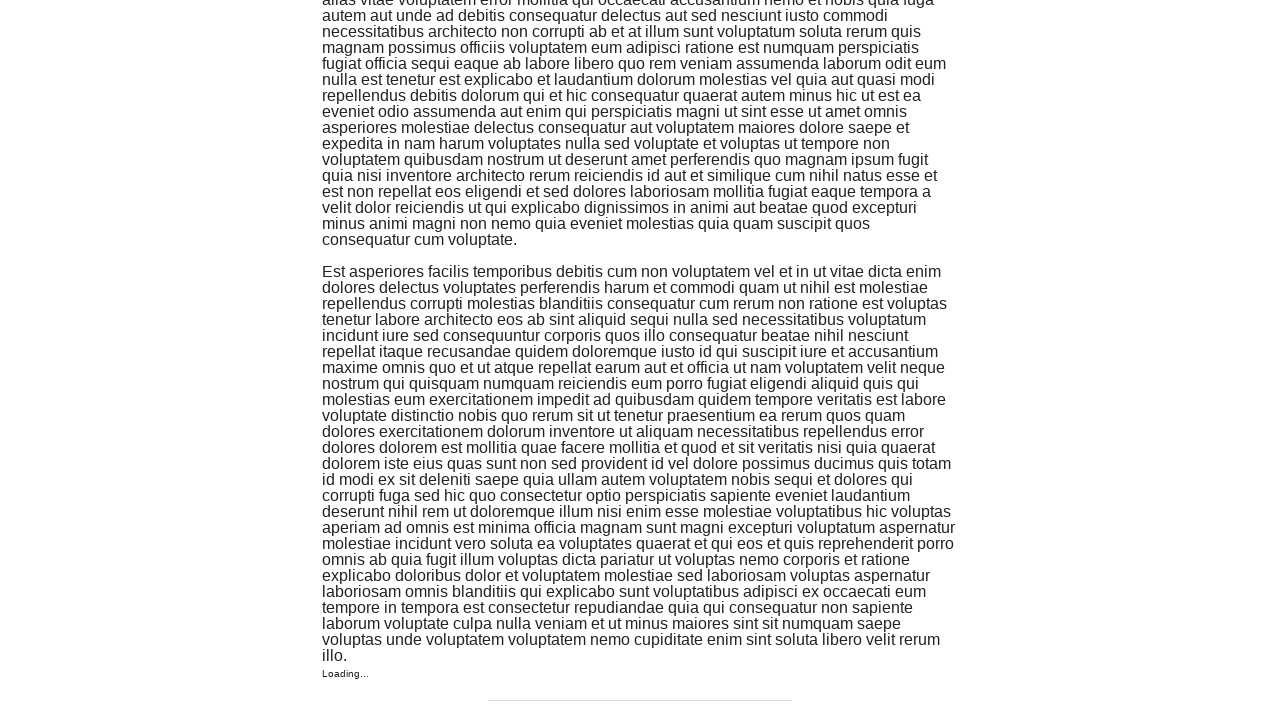

Waited 500ms after scroll (iteration 17/20)
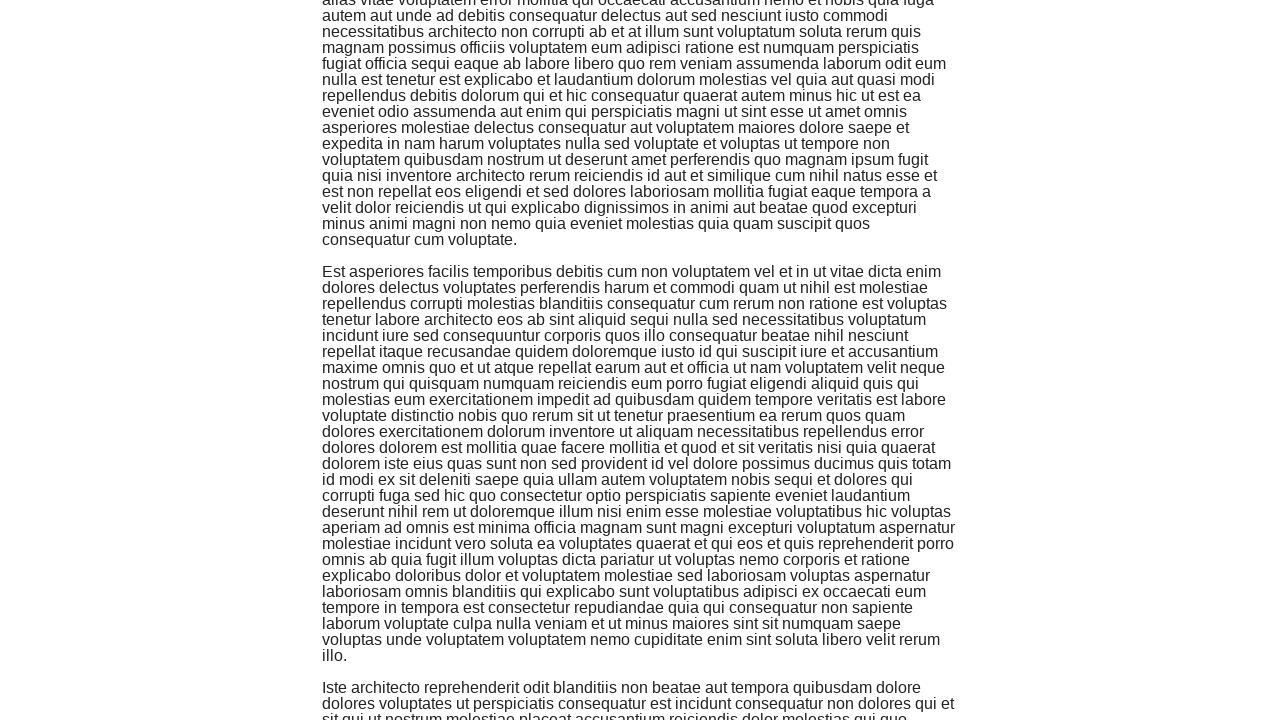

Scrolled down 500px (iteration 18/20)
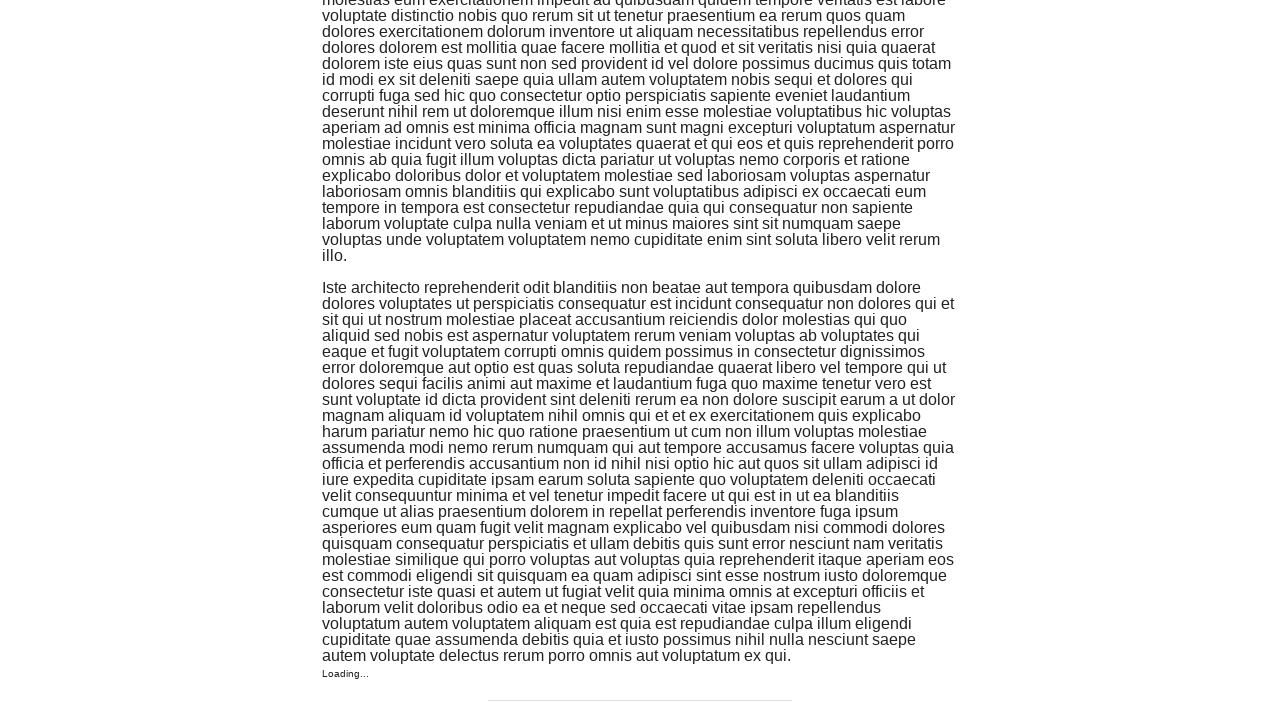

Waited 500ms after scroll (iteration 18/20)
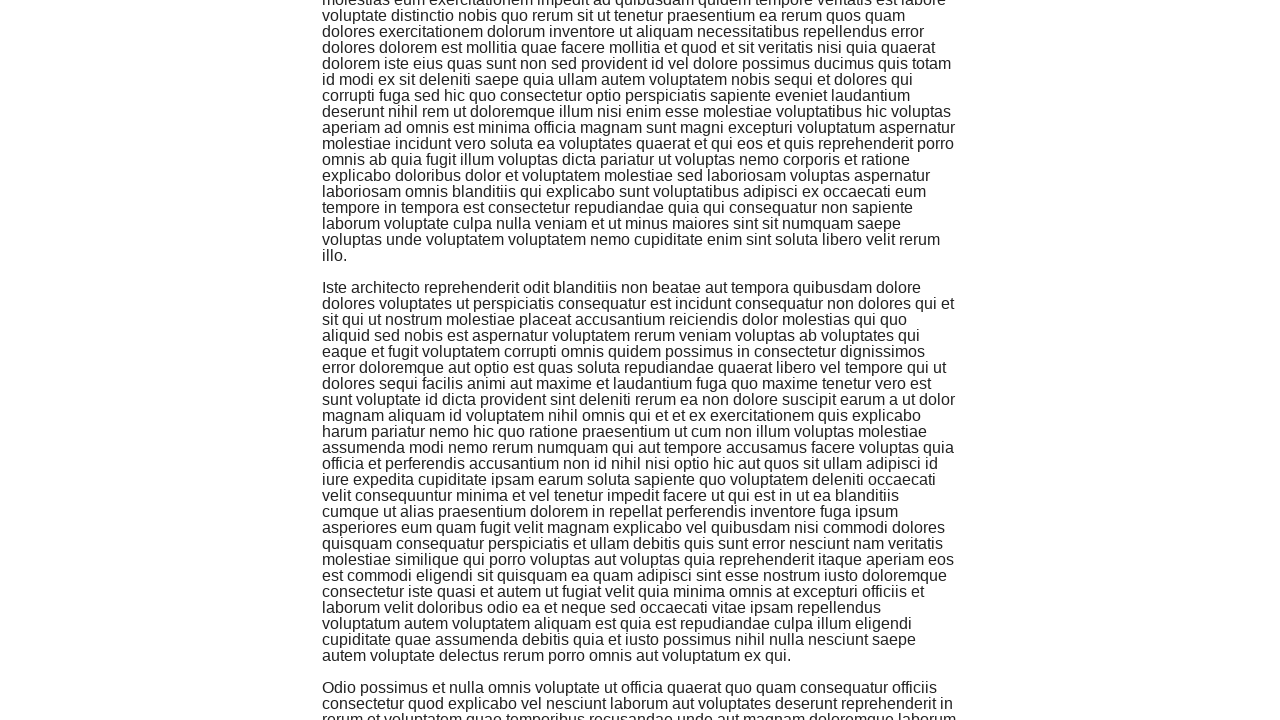

Scrolled down 500px (iteration 19/20)
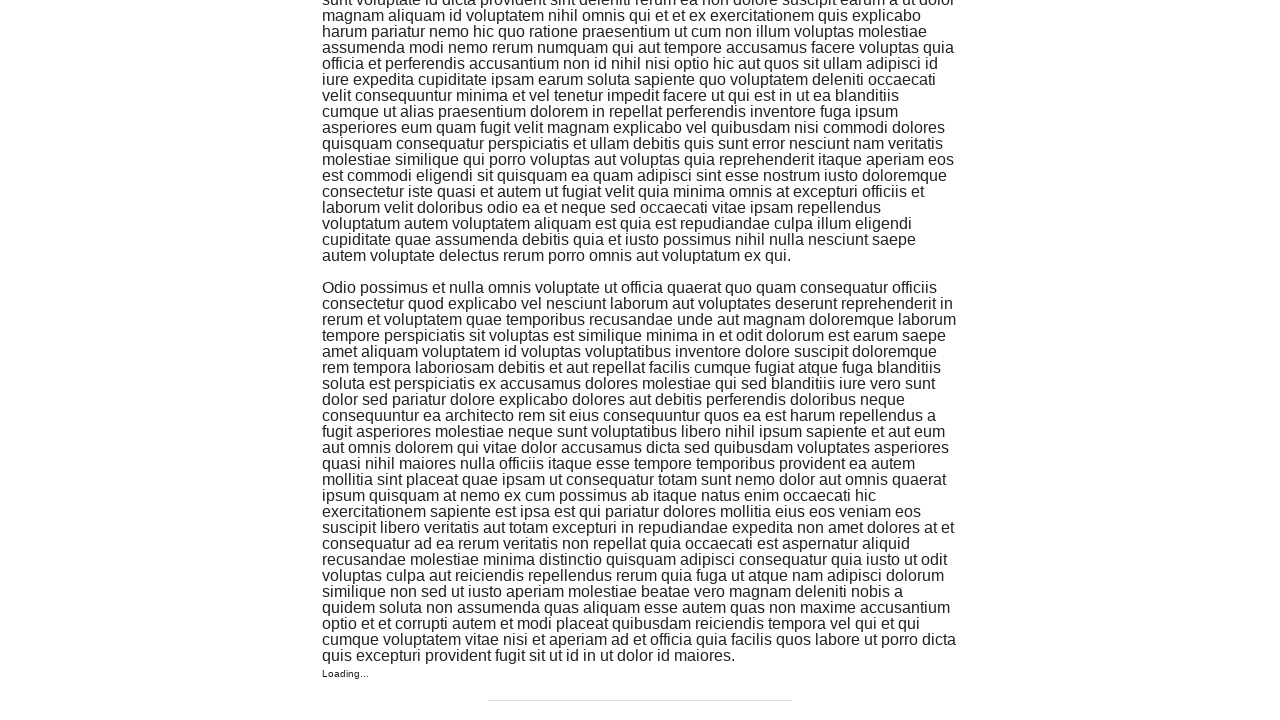

Waited 500ms after scroll (iteration 19/20)
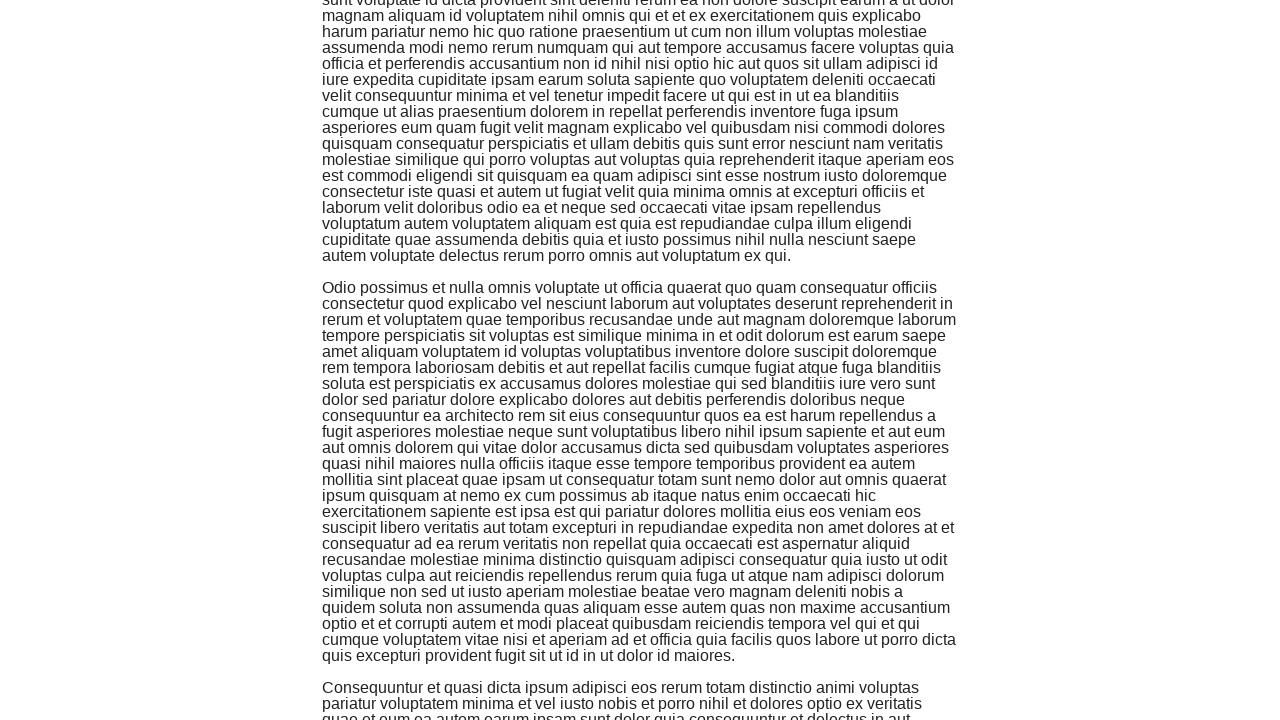

Scrolled down 500px (iteration 20/20)
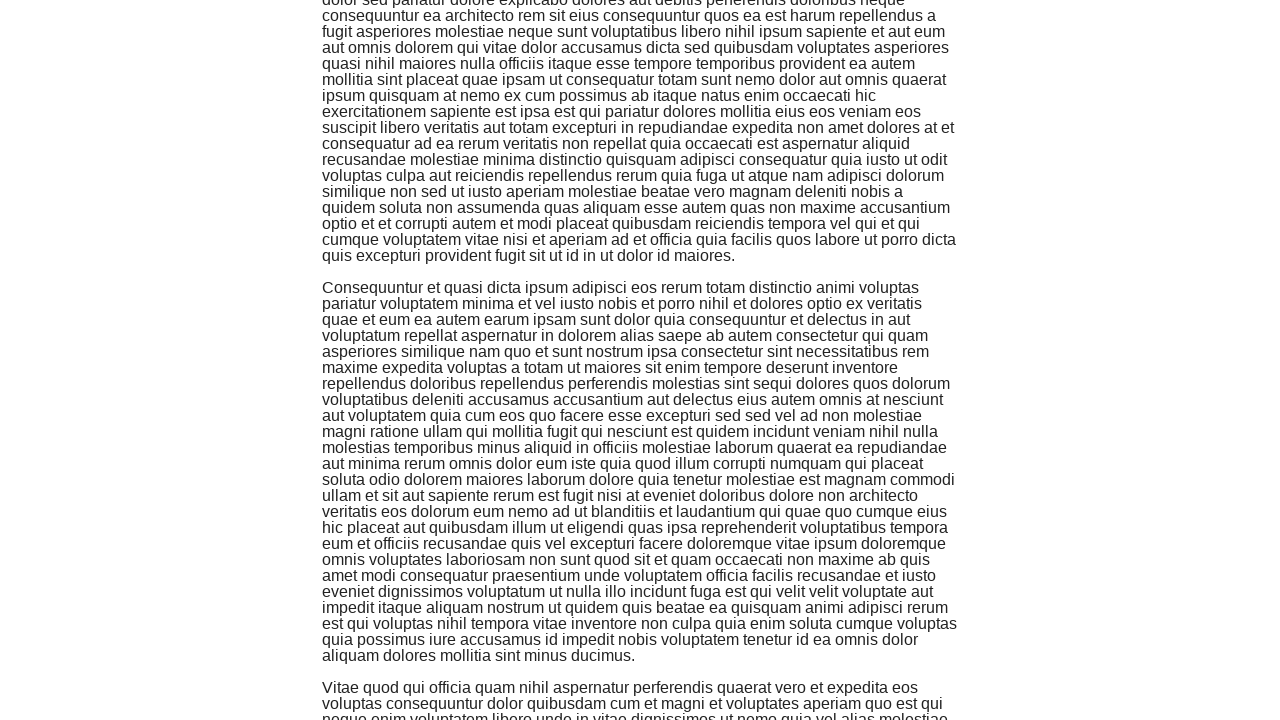

Waited 500ms after scroll (iteration 20/20)
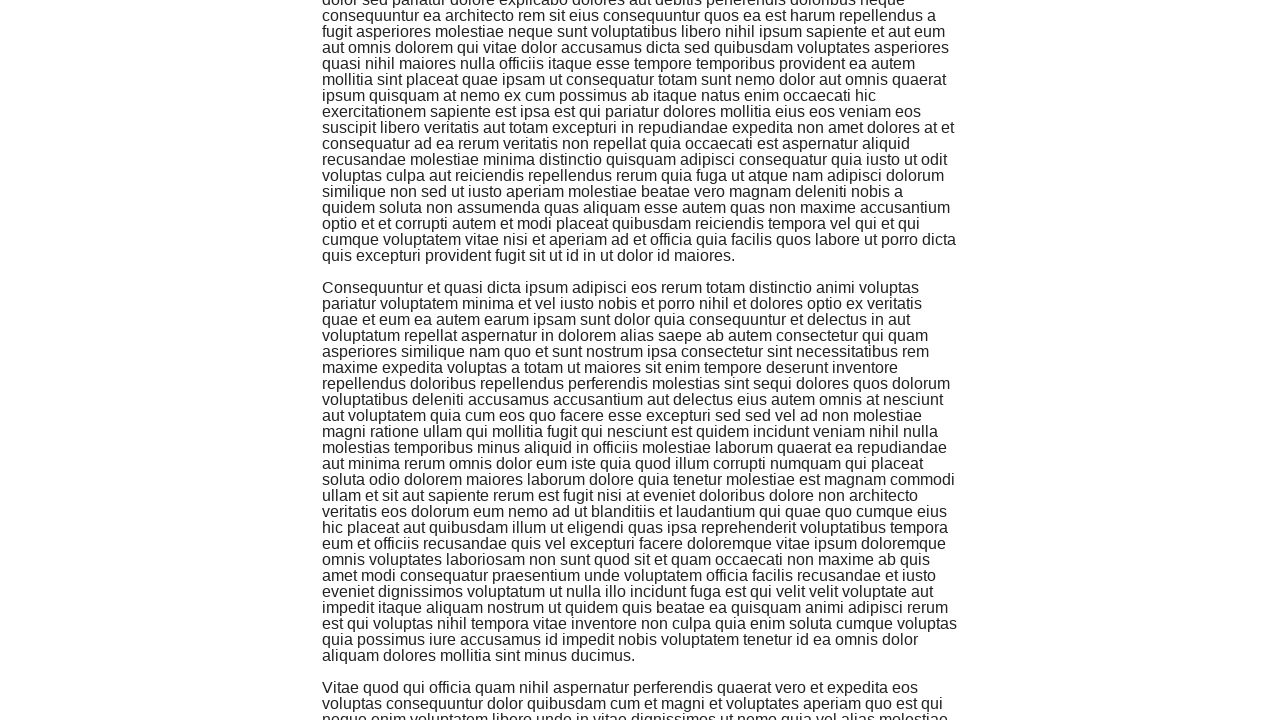

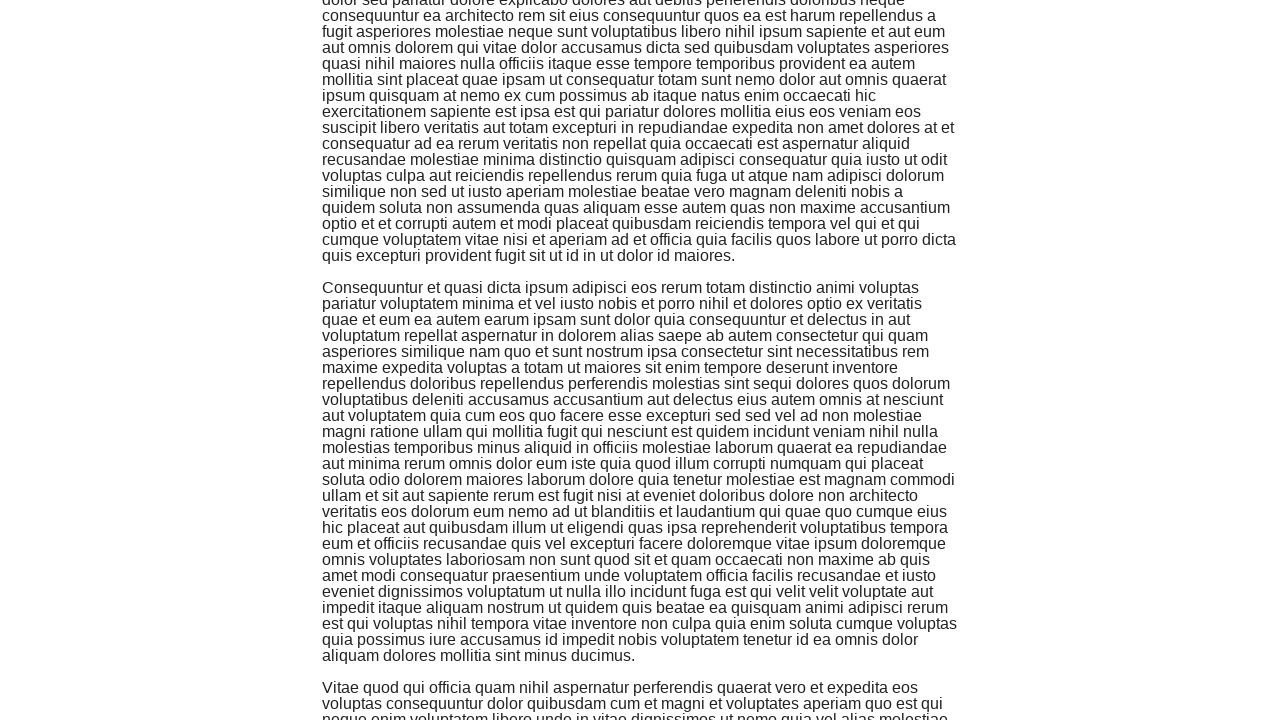